Tests multiple checkbox selection on a form page by selecting all checkboxes, then refreshing and selecting only the Heart Attack option.

Starting URL: https://automationfc.github.io/multiple-fields/

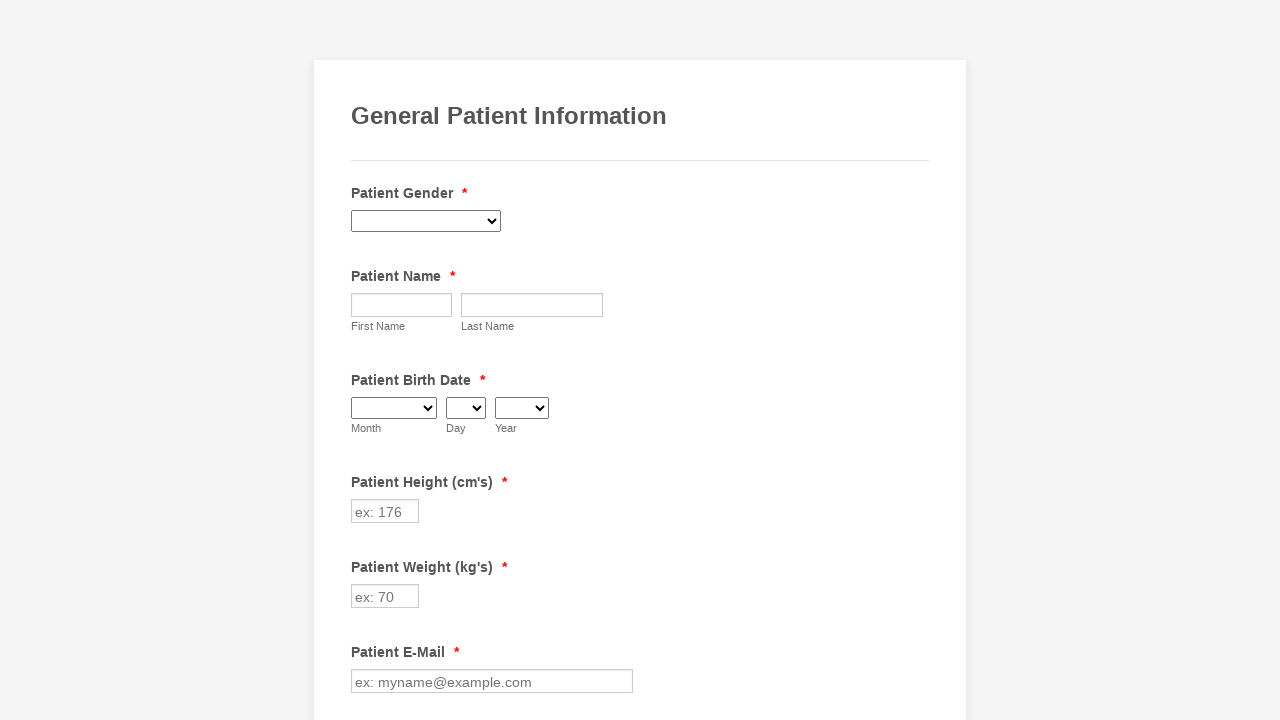

Waited for checkboxes to load on the form
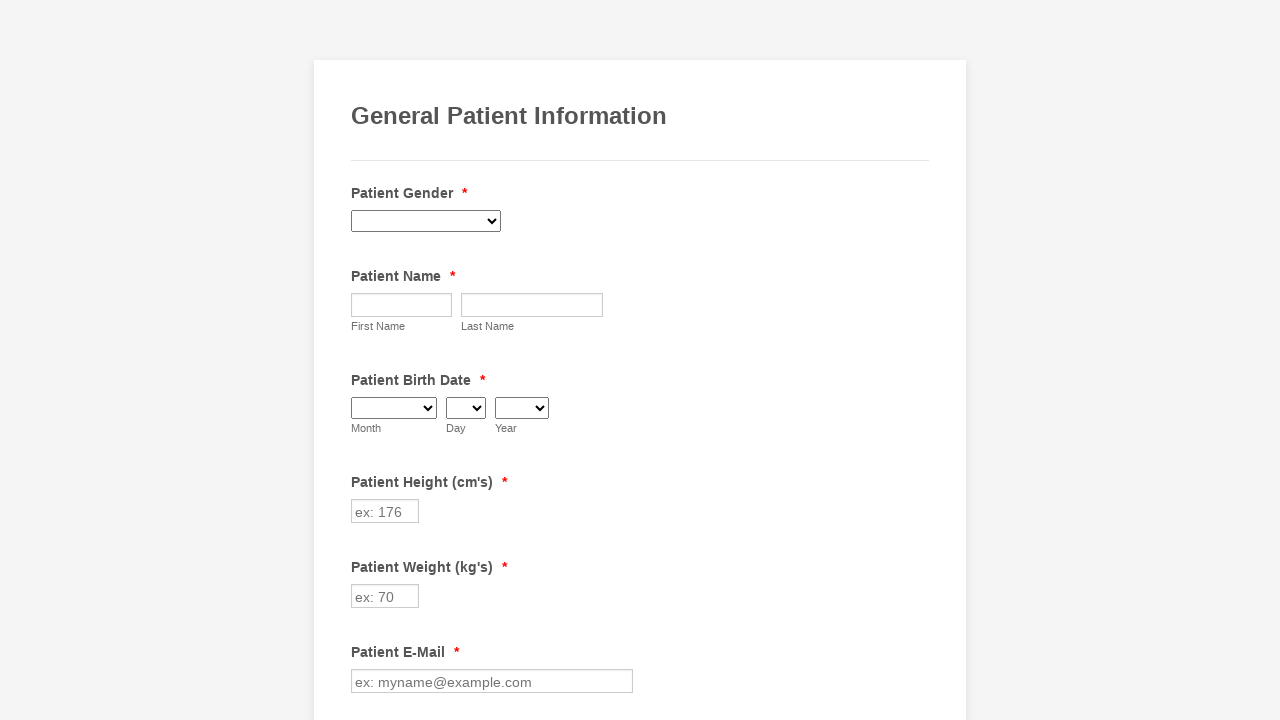

Located all checkboxes on the form
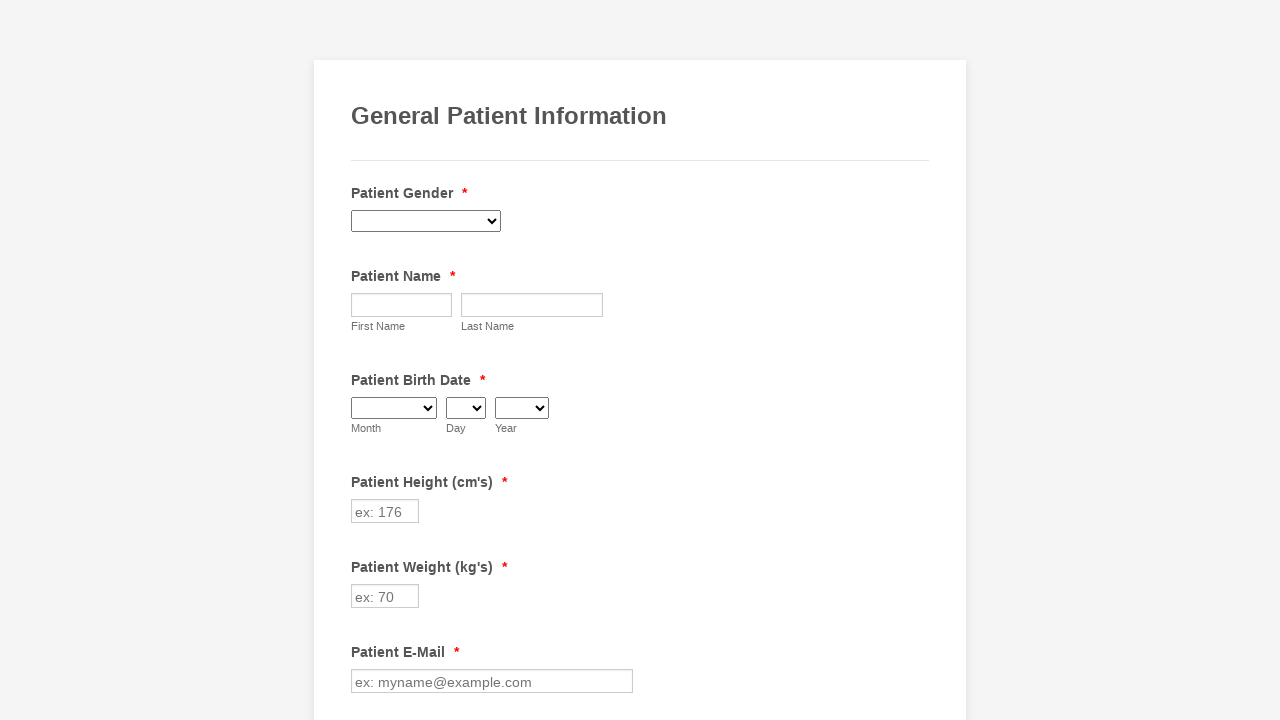

Found 29 checkboxes on the form
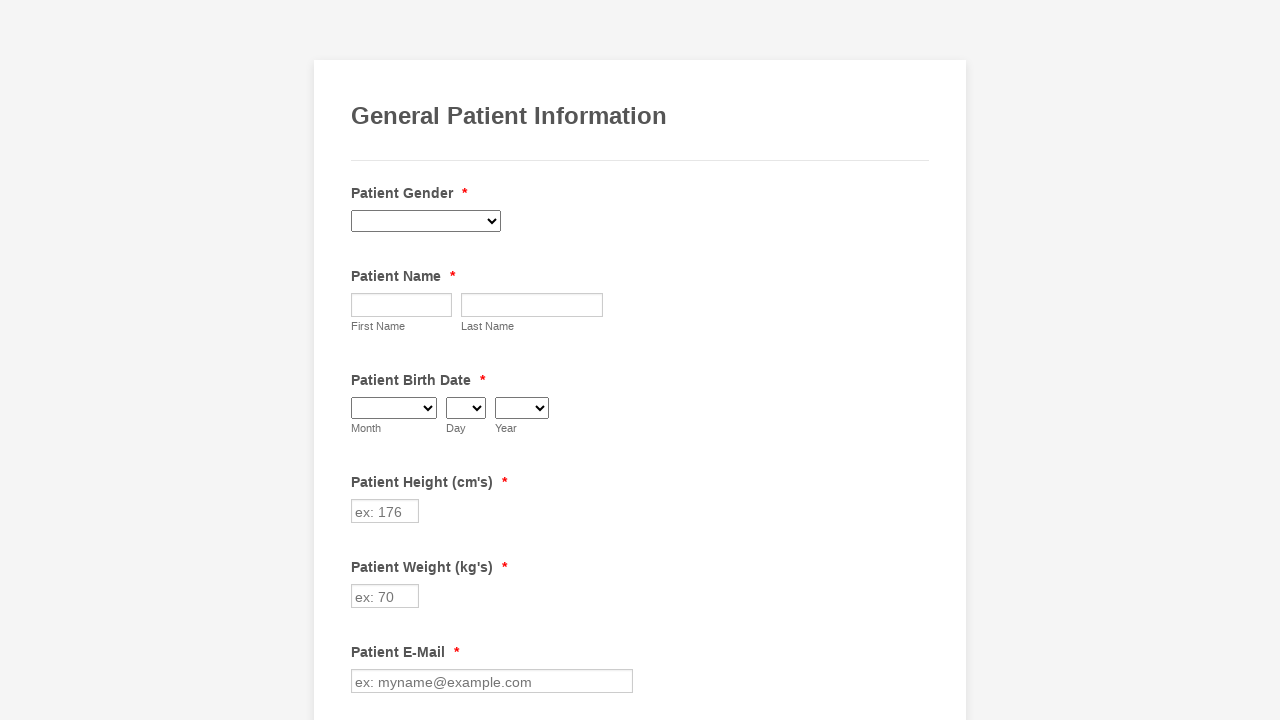

Selected checkbox #1 at (362, 360) on div.form-single-column input[type='checkbox'] >> nth=0
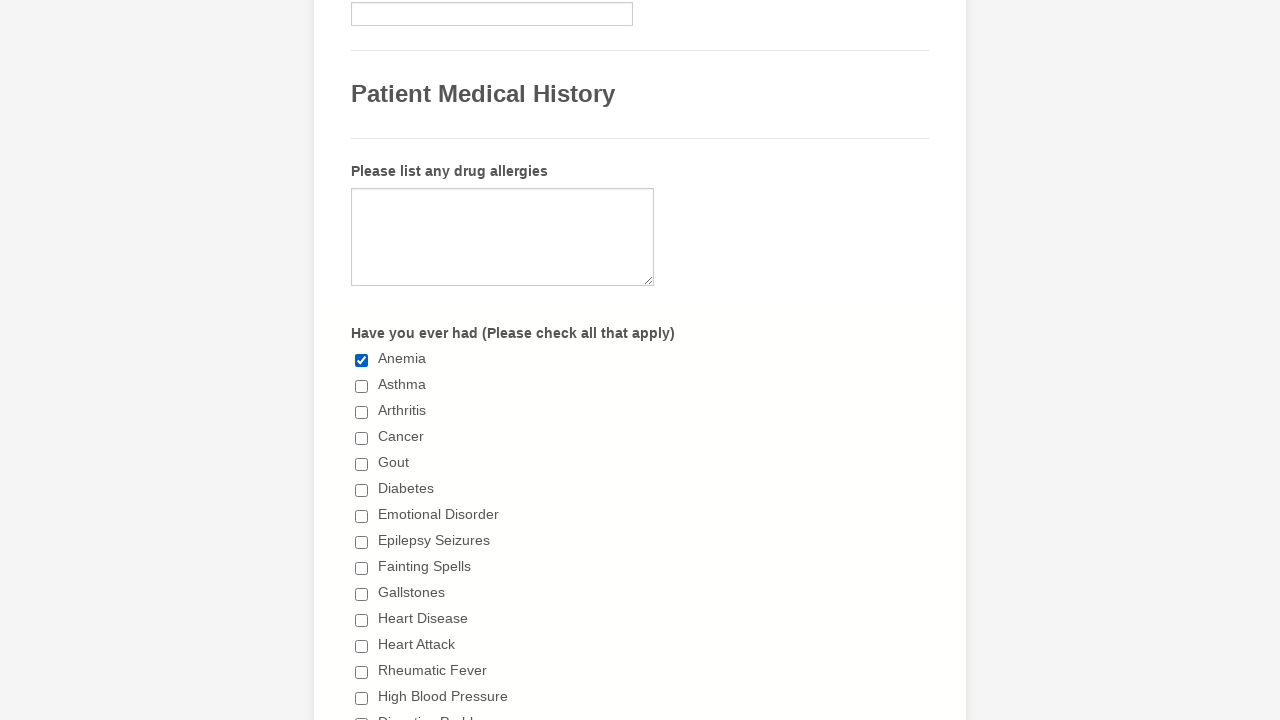

Selected checkbox #2 at (362, 386) on div.form-single-column input[type='checkbox'] >> nth=1
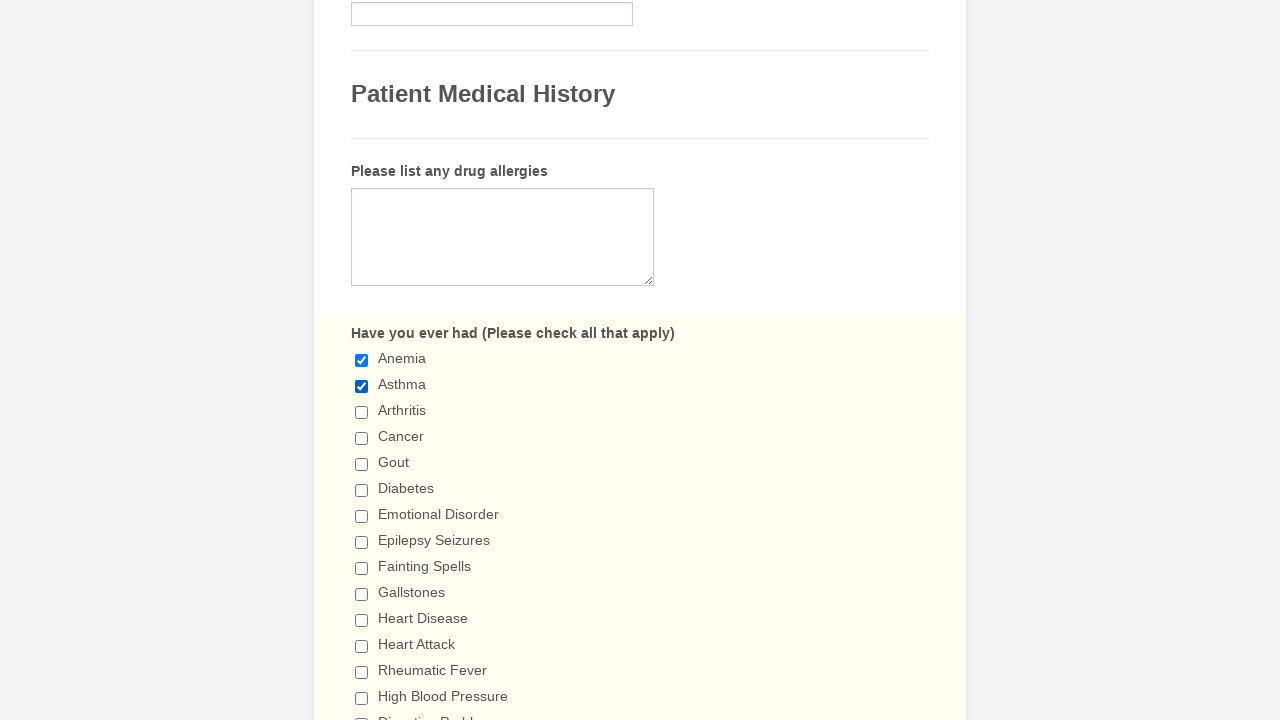

Selected checkbox #3 at (362, 412) on div.form-single-column input[type='checkbox'] >> nth=2
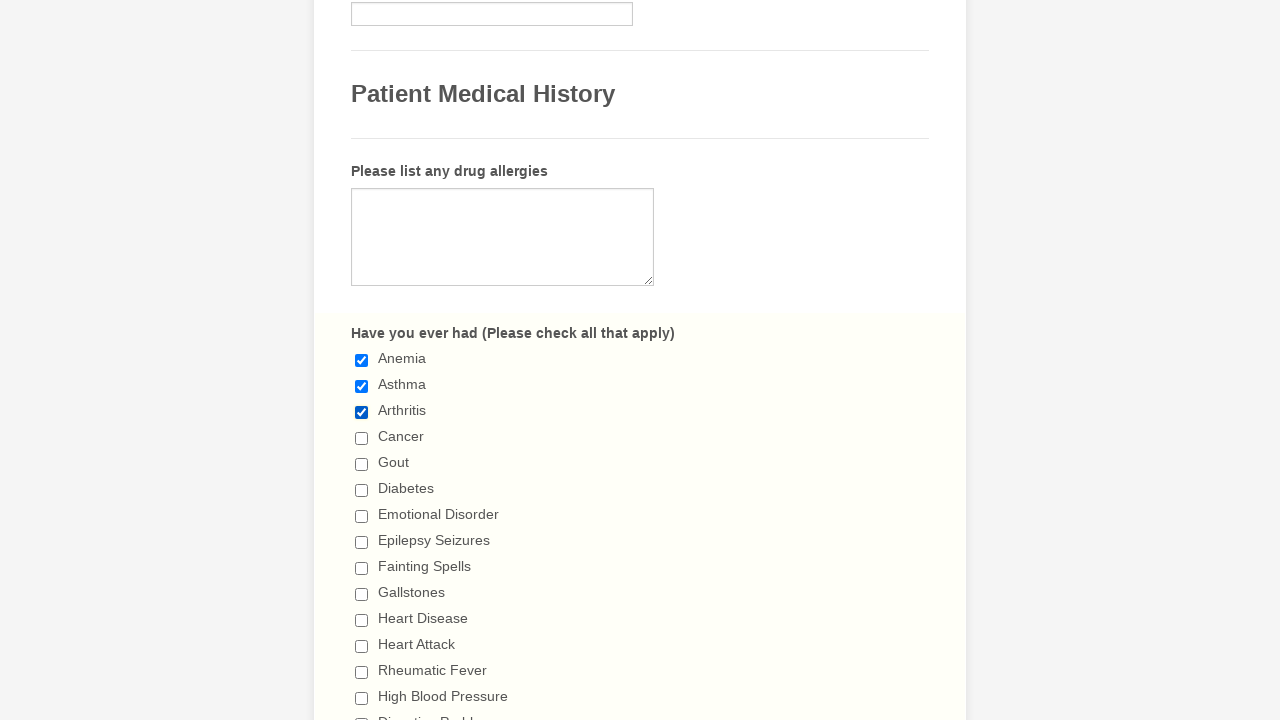

Selected checkbox #4 at (362, 438) on div.form-single-column input[type='checkbox'] >> nth=3
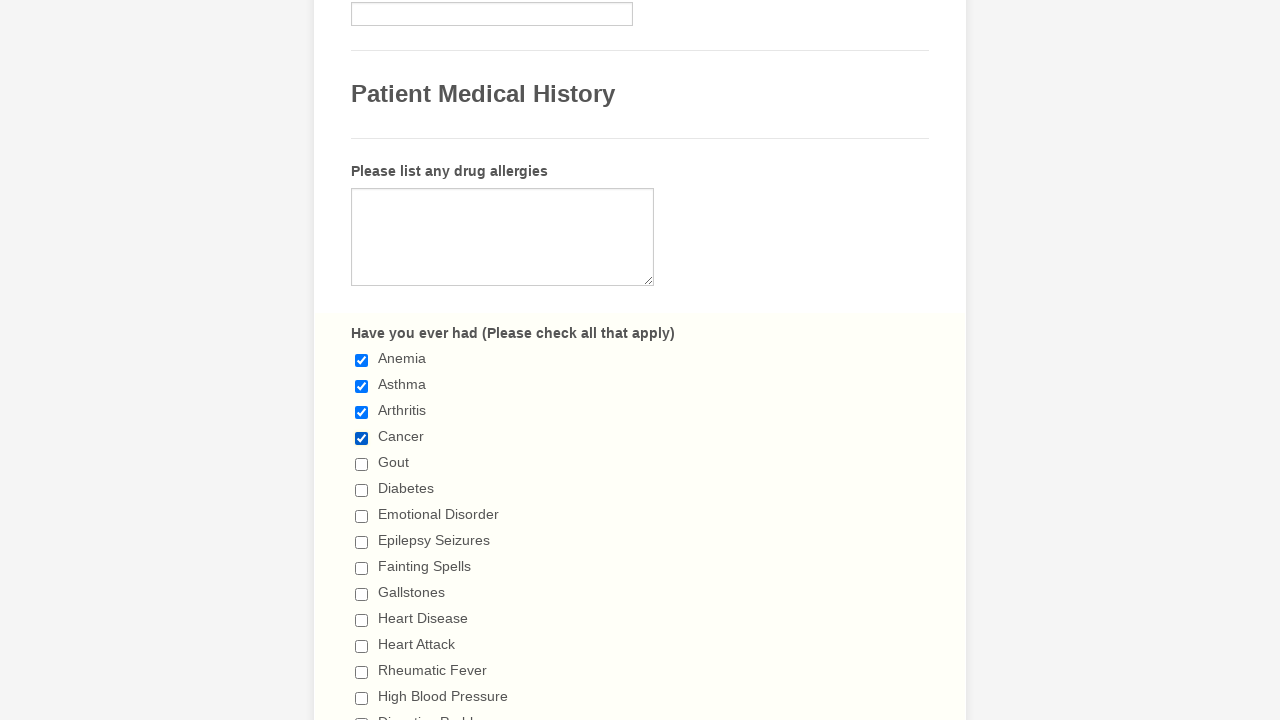

Selected checkbox #5 at (362, 464) on div.form-single-column input[type='checkbox'] >> nth=4
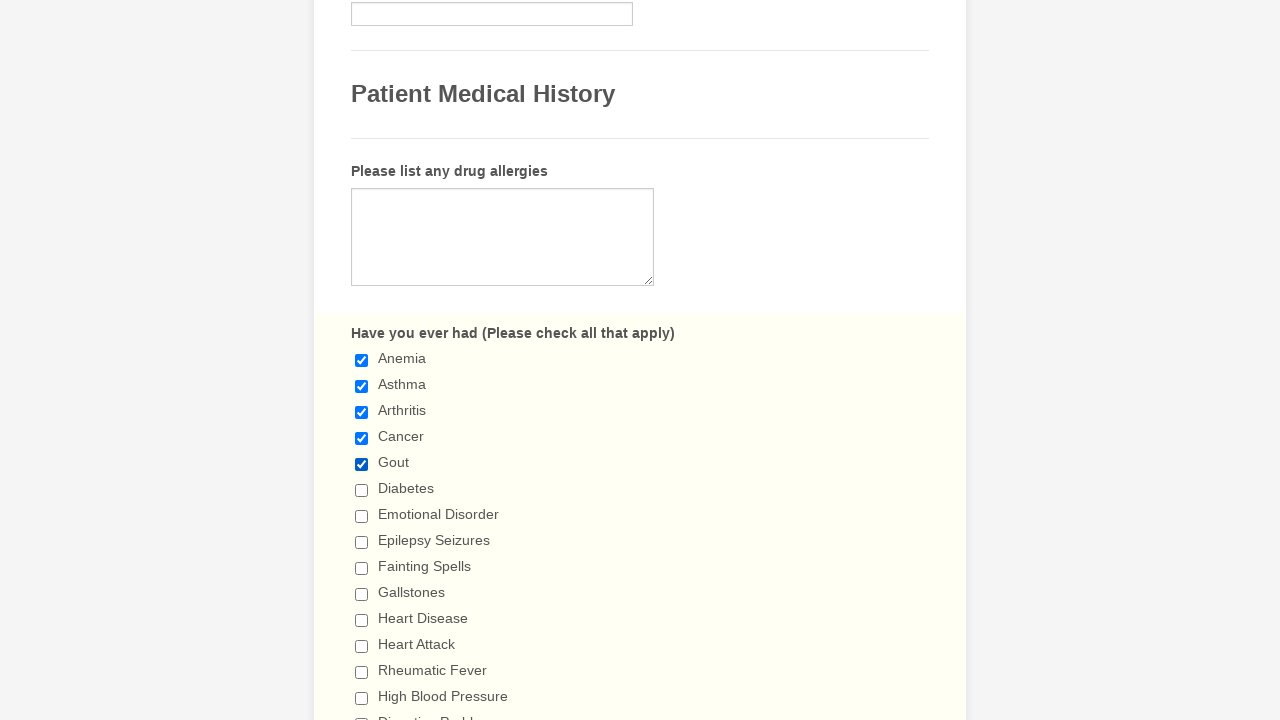

Selected checkbox #6 at (362, 490) on div.form-single-column input[type='checkbox'] >> nth=5
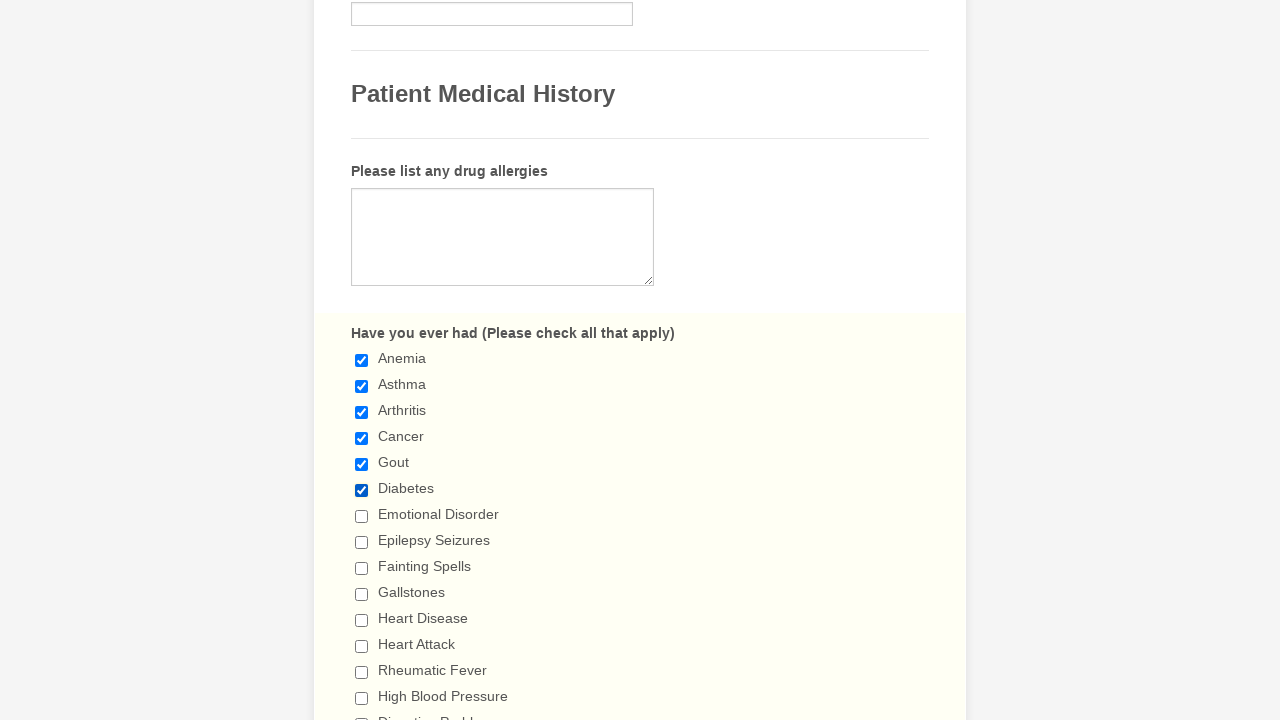

Selected checkbox #7 at (362, 516) on div.form-single-column input[type='checkbox'] >> nth=6
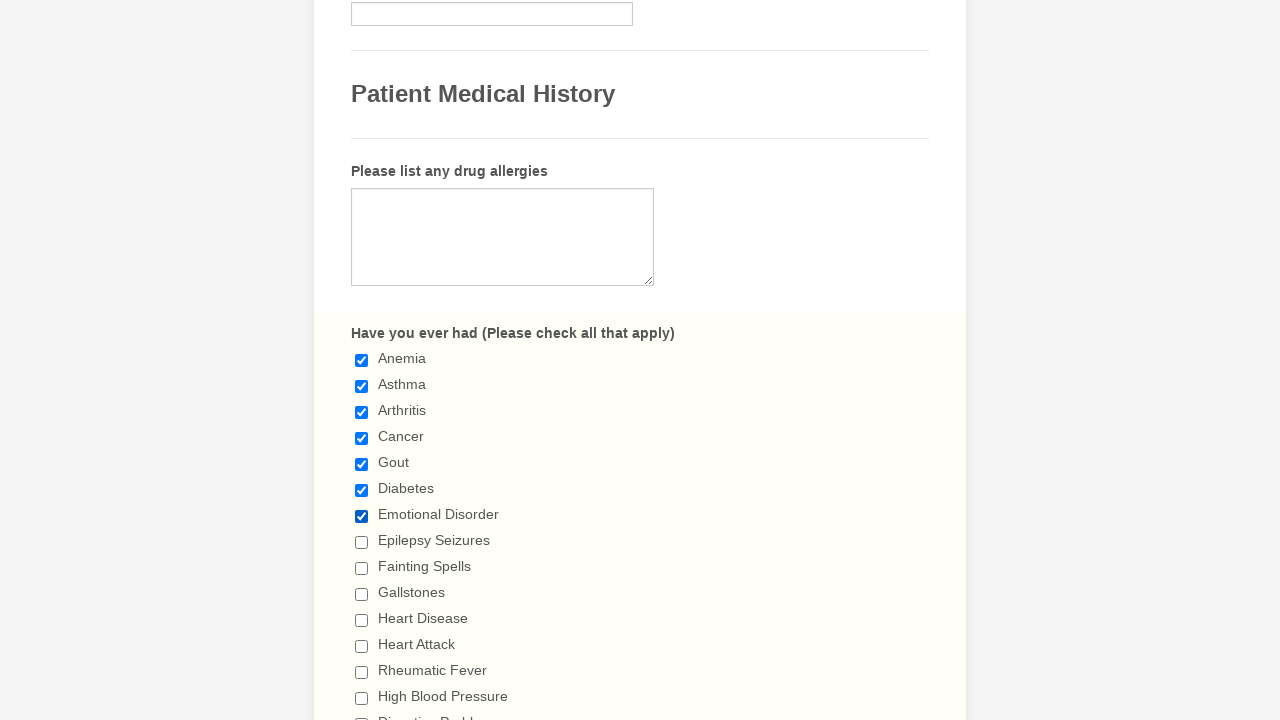

Selected checkbox #8 at (362, 542) on div.form-single-column input[type='checkbox'] >> nth=7
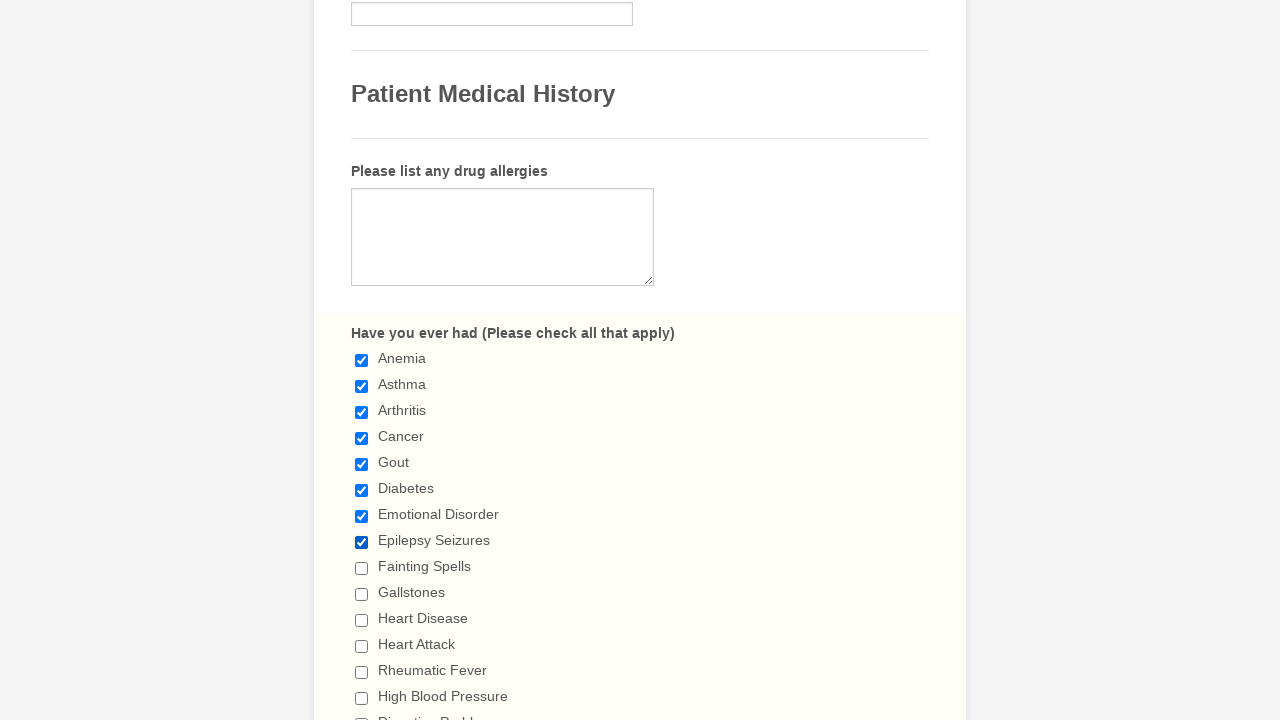

Selected checkbox #9 at (362, 568) on div.form-single-column input[type='checkbox'] >> nth=8
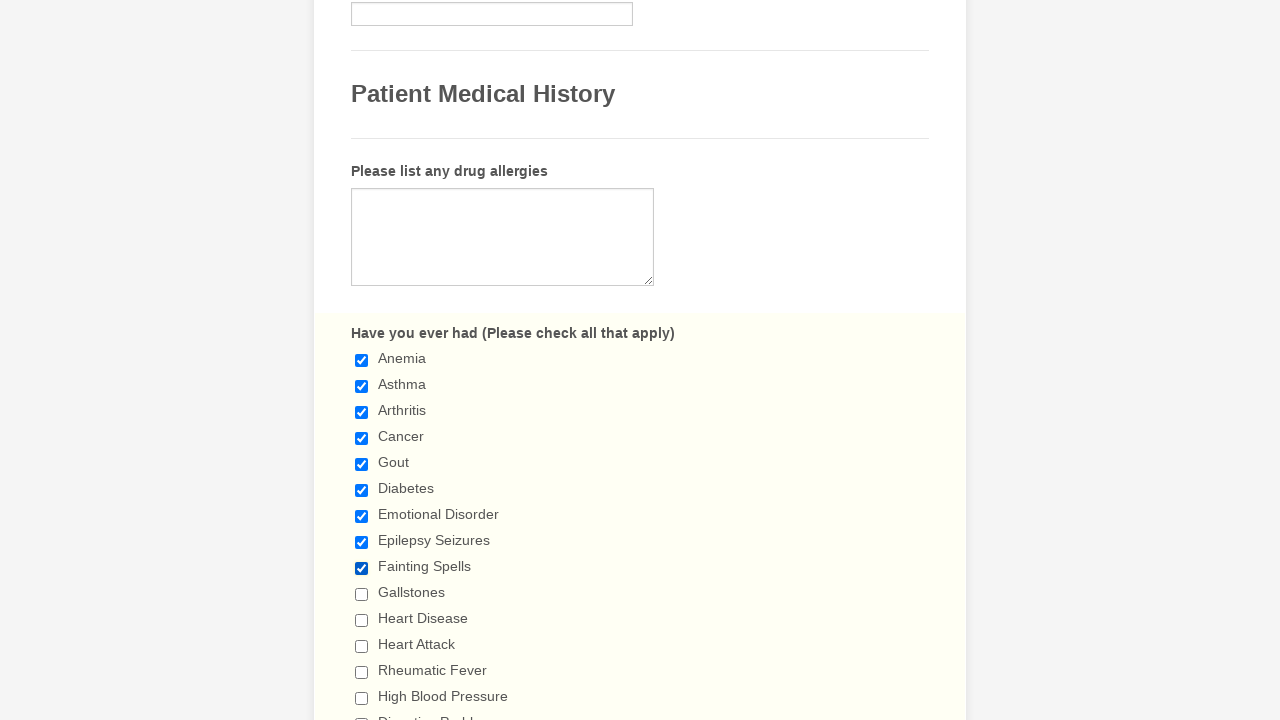

Selected checkbox #10 at (362, 594) on div.form-single-column input[type='checkbox'] >> nth=9
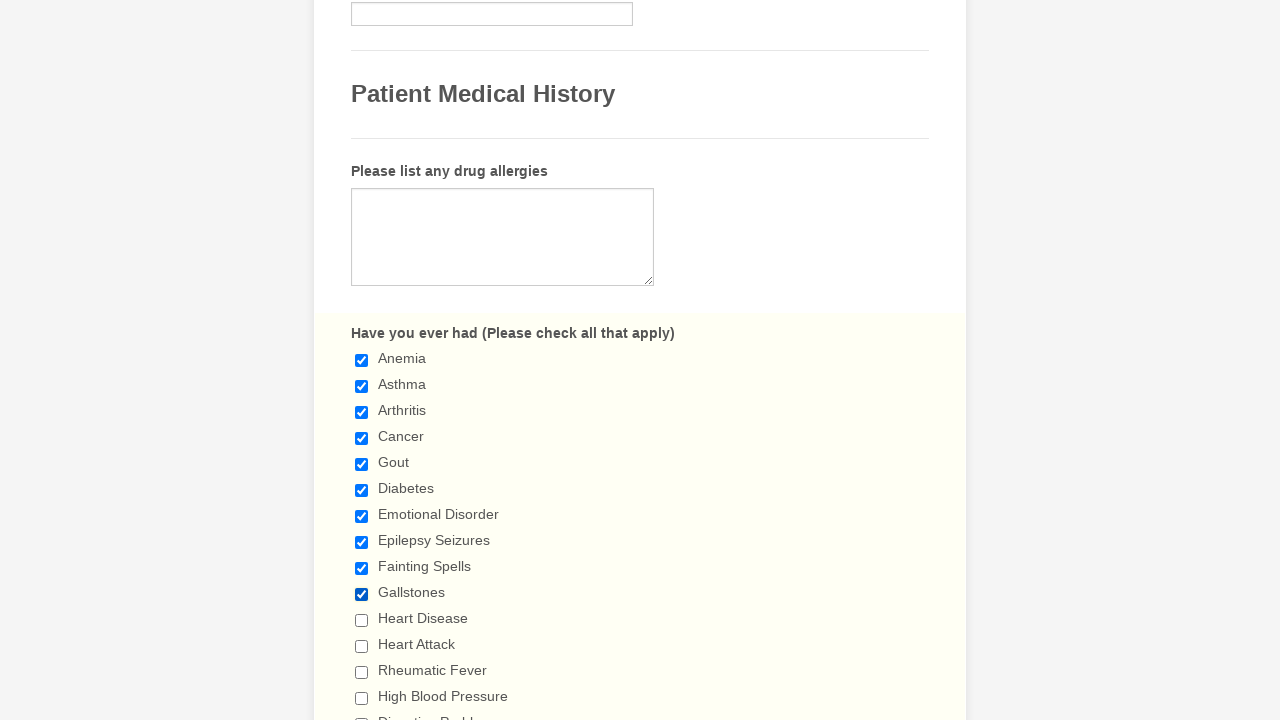

Selected checkbox #11 at (362, 620) on div.form-single-column input[type='checkbox'] >> nth=10
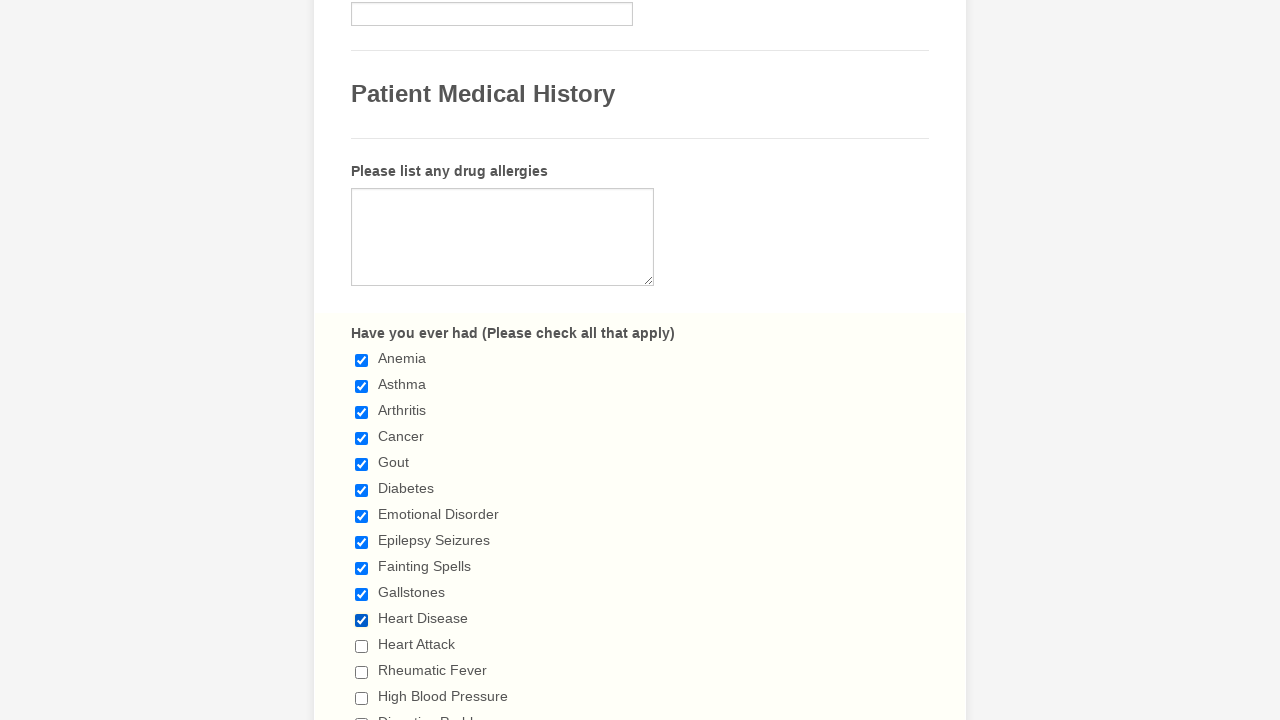

Selected checkbox #12 at (362, 646) on div.form-single-column input[type='checkbox'] >> nth=11
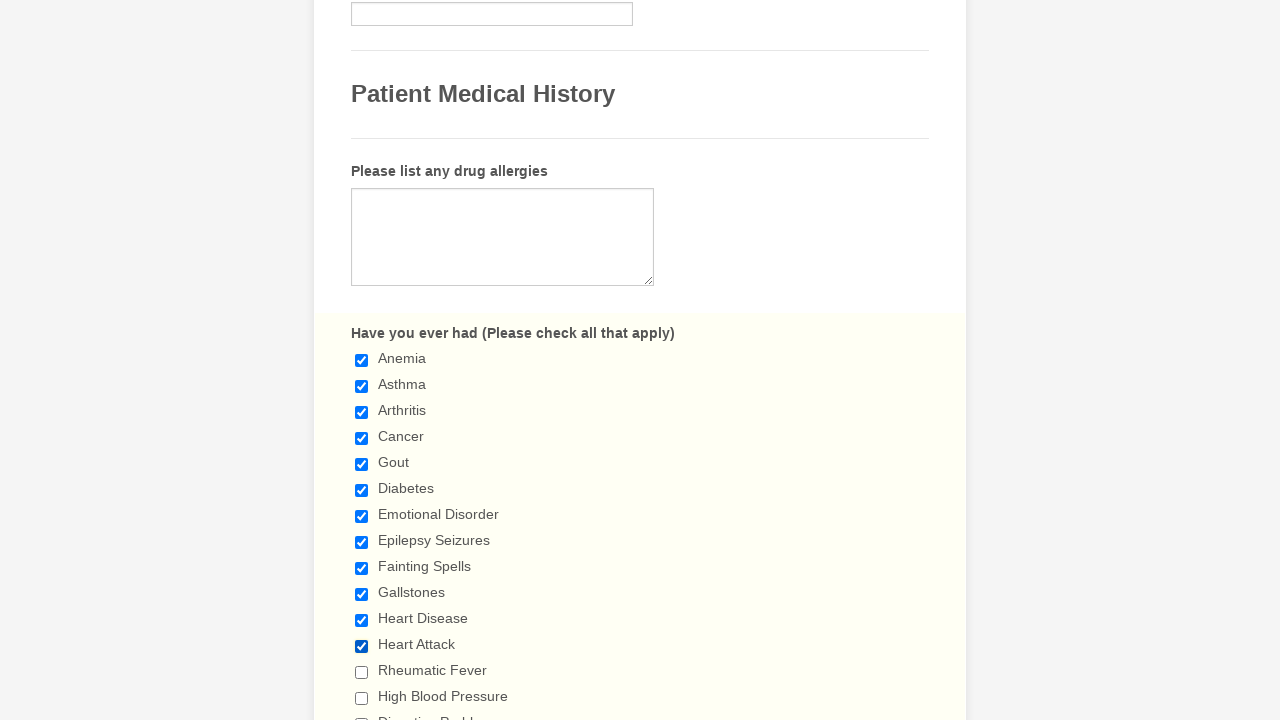

Selected checkbox #13 at (362, 672) on div.form-single-column input[type='checkbox'] >> nth=12
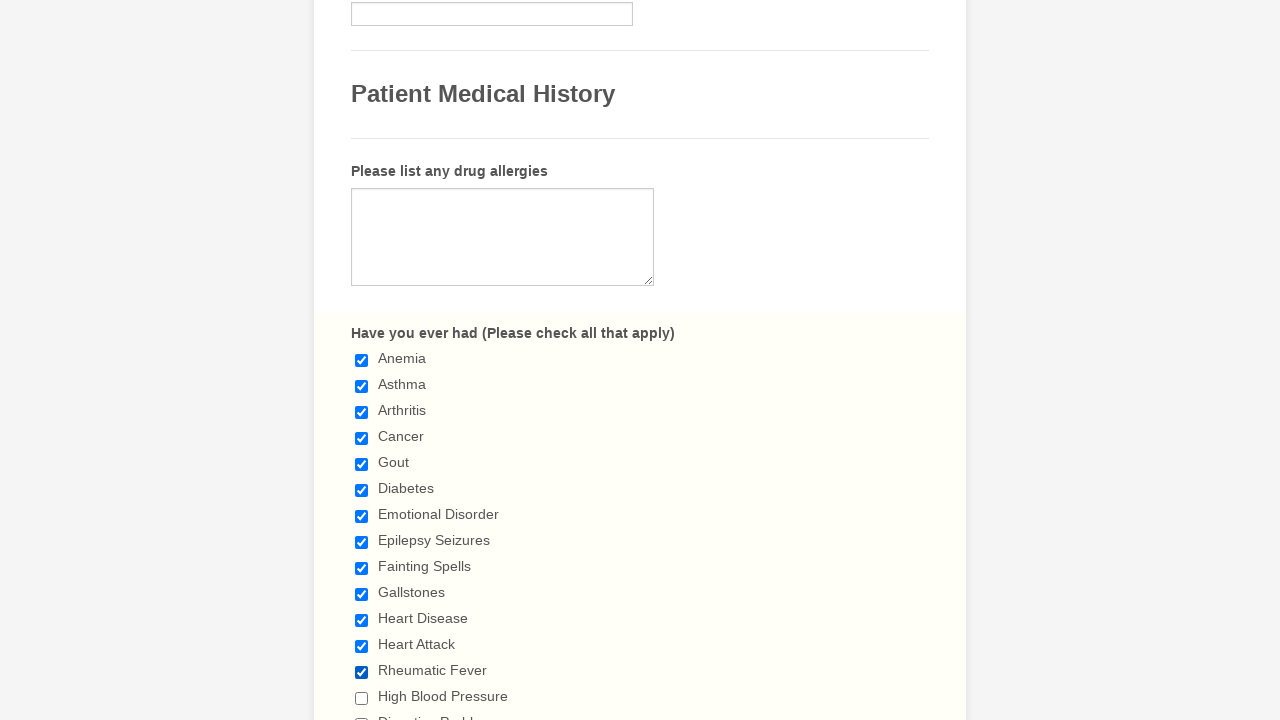

Selected checkbox #14 at (362, 698) on div.form-single-column input[type='checkbox'] >> nth=13
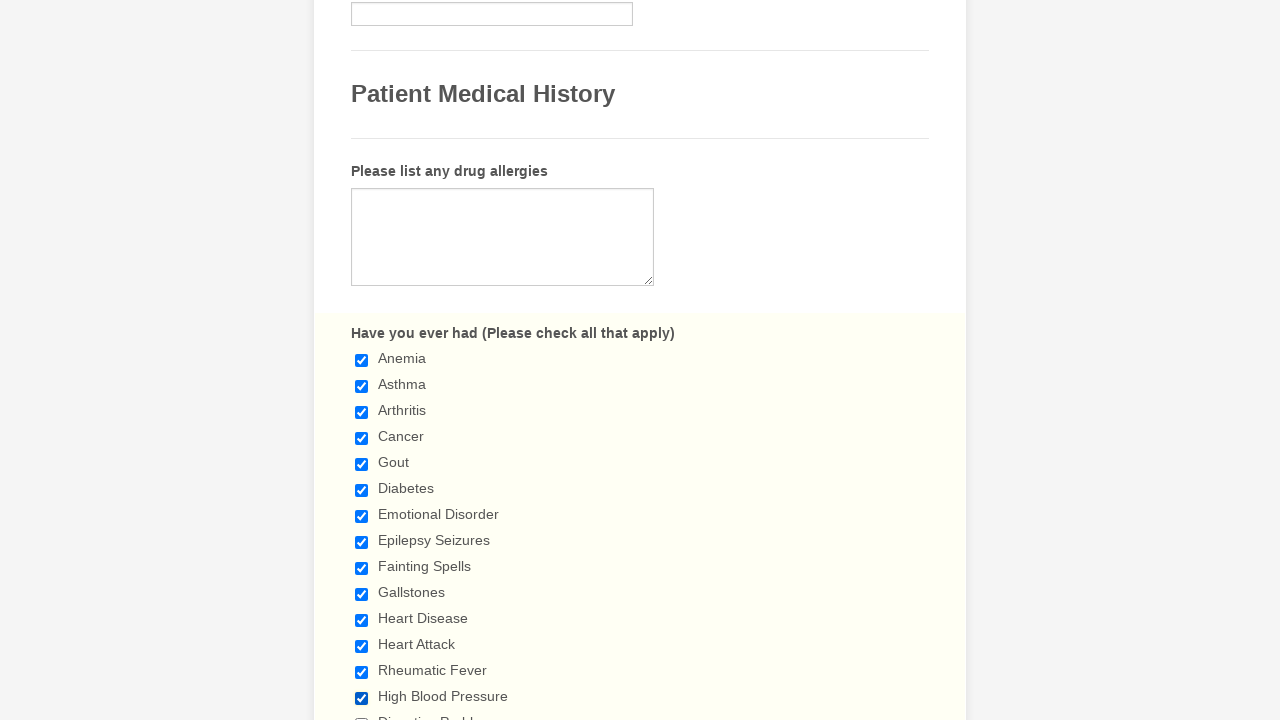

Selected checkbox #15 at (362, 714) on div.form-single-column input[type='checkbox'] >> nth=14
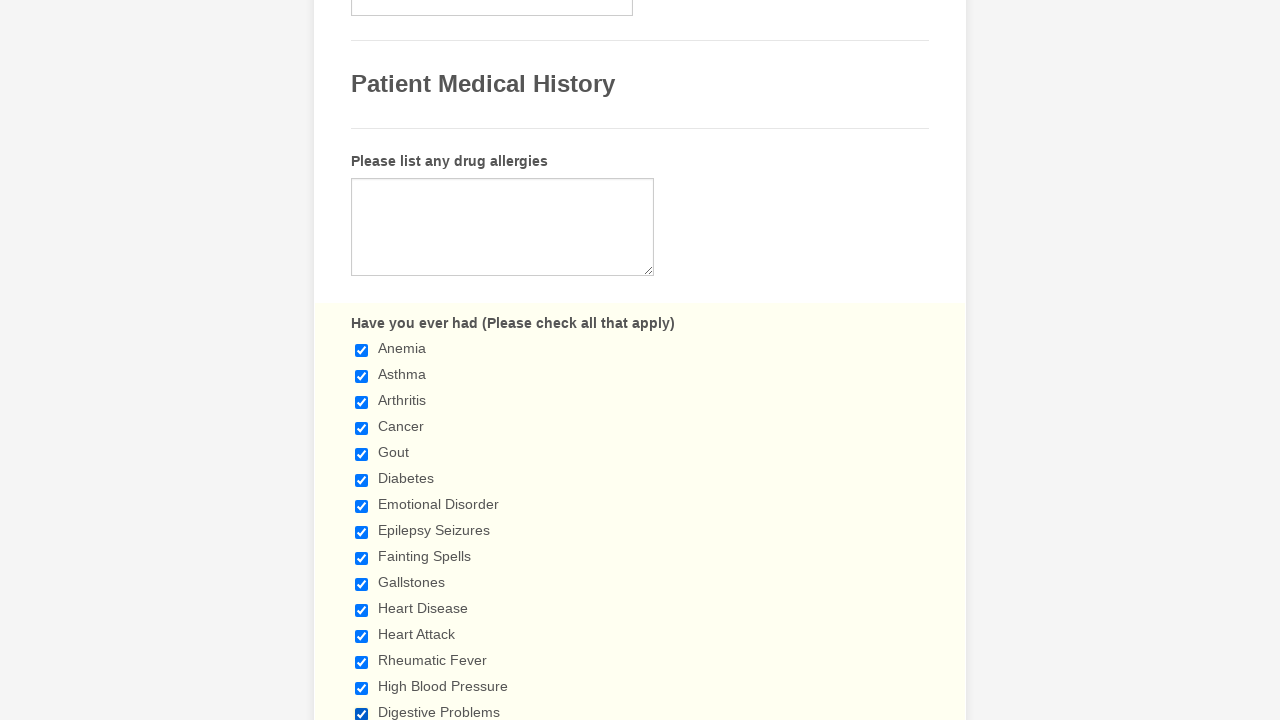

Selected checkbox #16 at (362, 360) on div.form-single-column input[type='checkbox'] >> nth=15
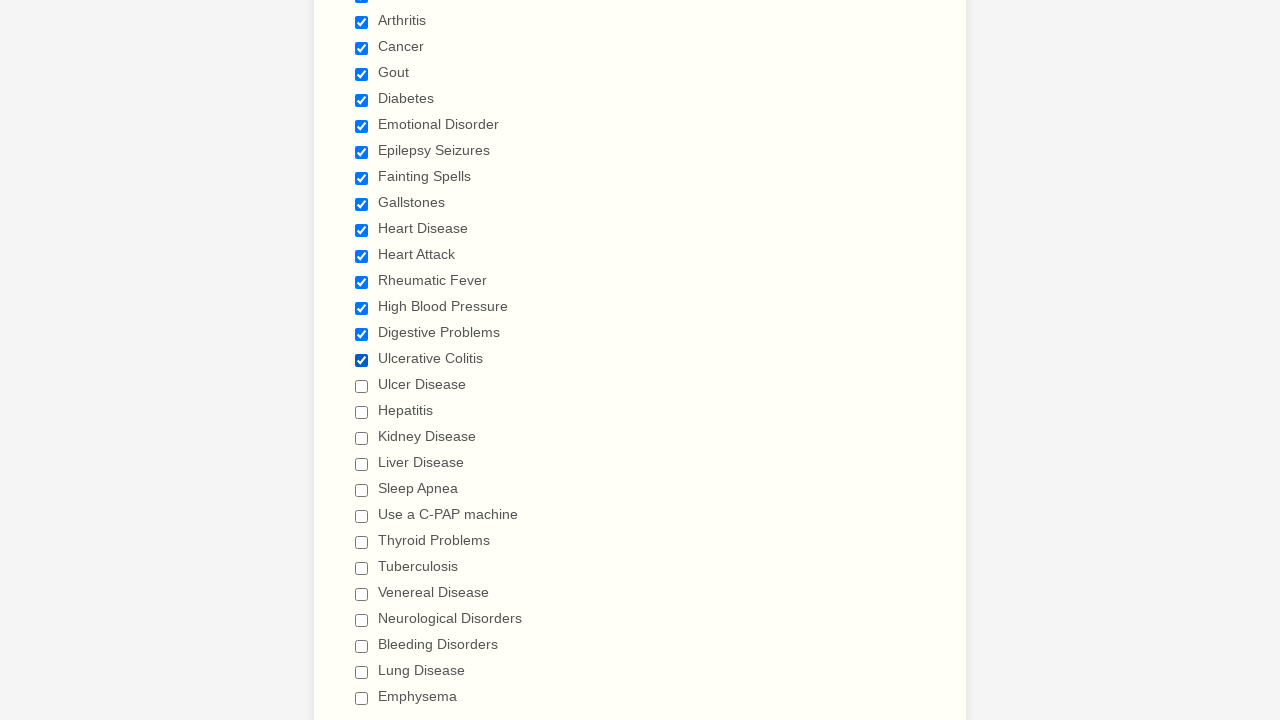

Selected checkbox #17 at (362, 386) on div.form-single-column input[type='checkbox'] >> nth=16
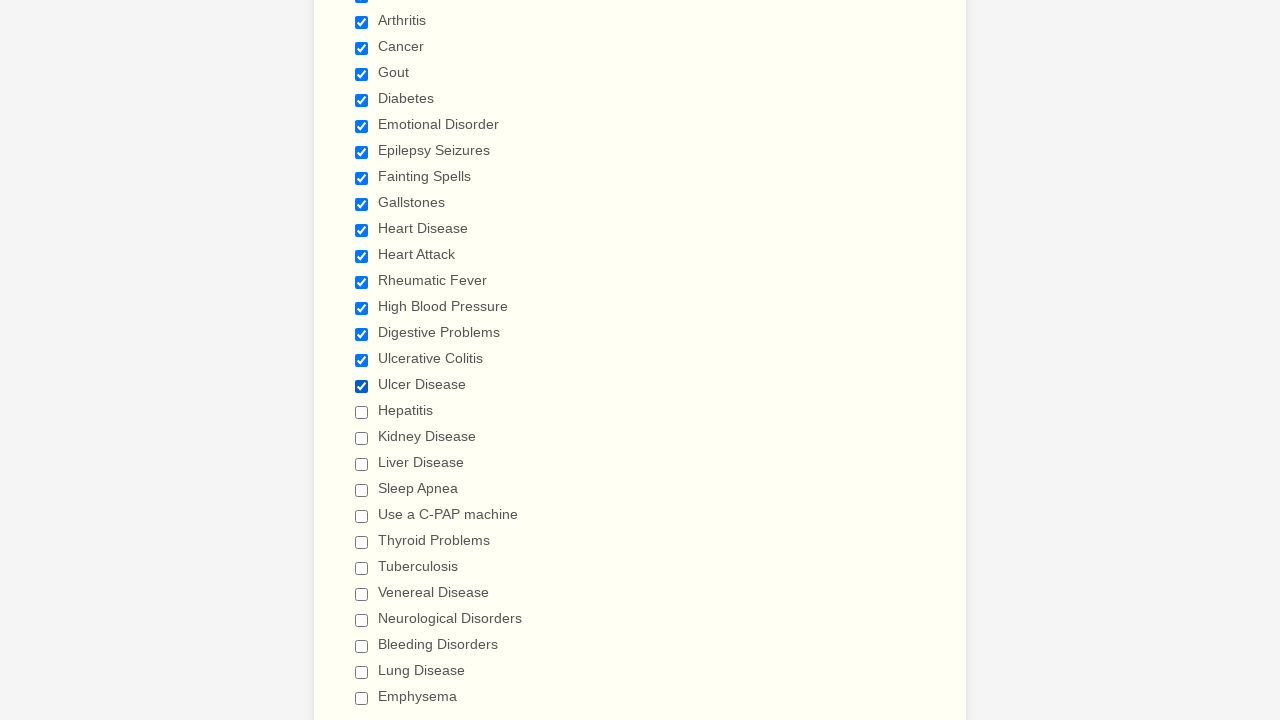

Selected checkbox #18 at (362, 412) on div.form-single-column input[type='checkbox'] >> nth=17
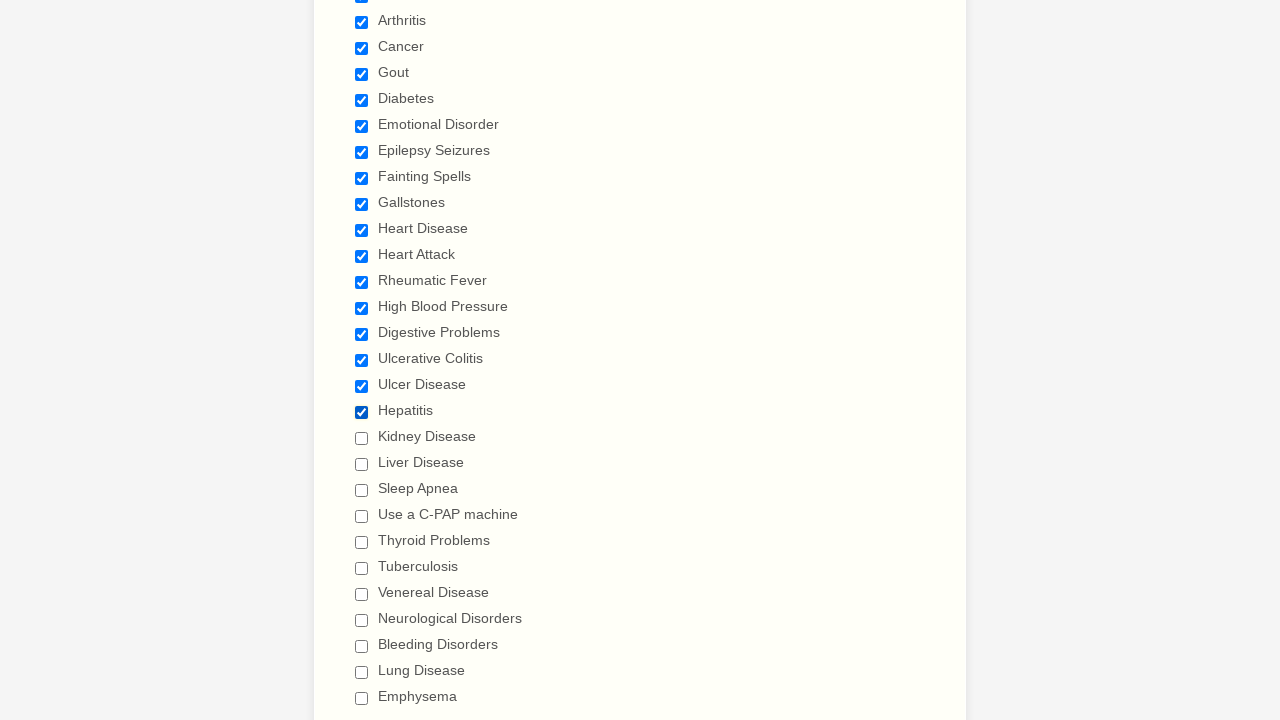

Selected checkbox #19 at (362, 438) on div.form-single-column input[type='checkbox'] >> nth=18
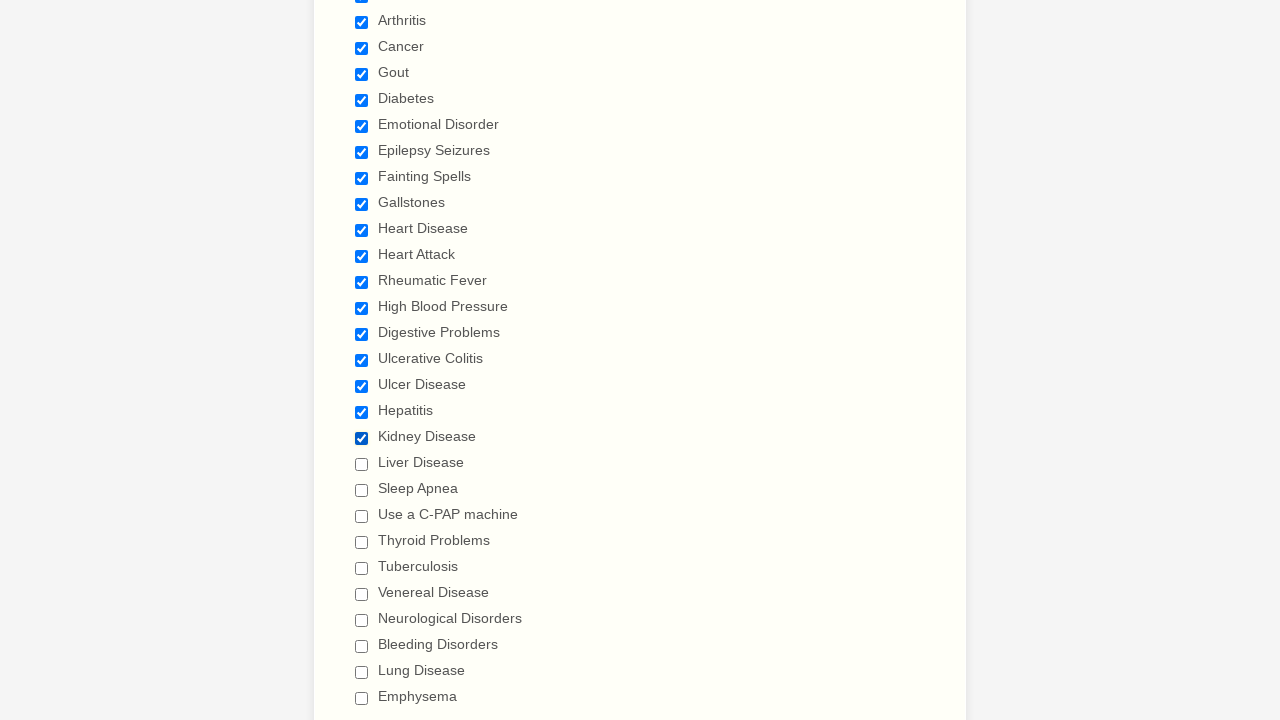

Selected checkbox #20 at (362, 464) on div.form-single-column input[type='checkbox'] >> nth=19
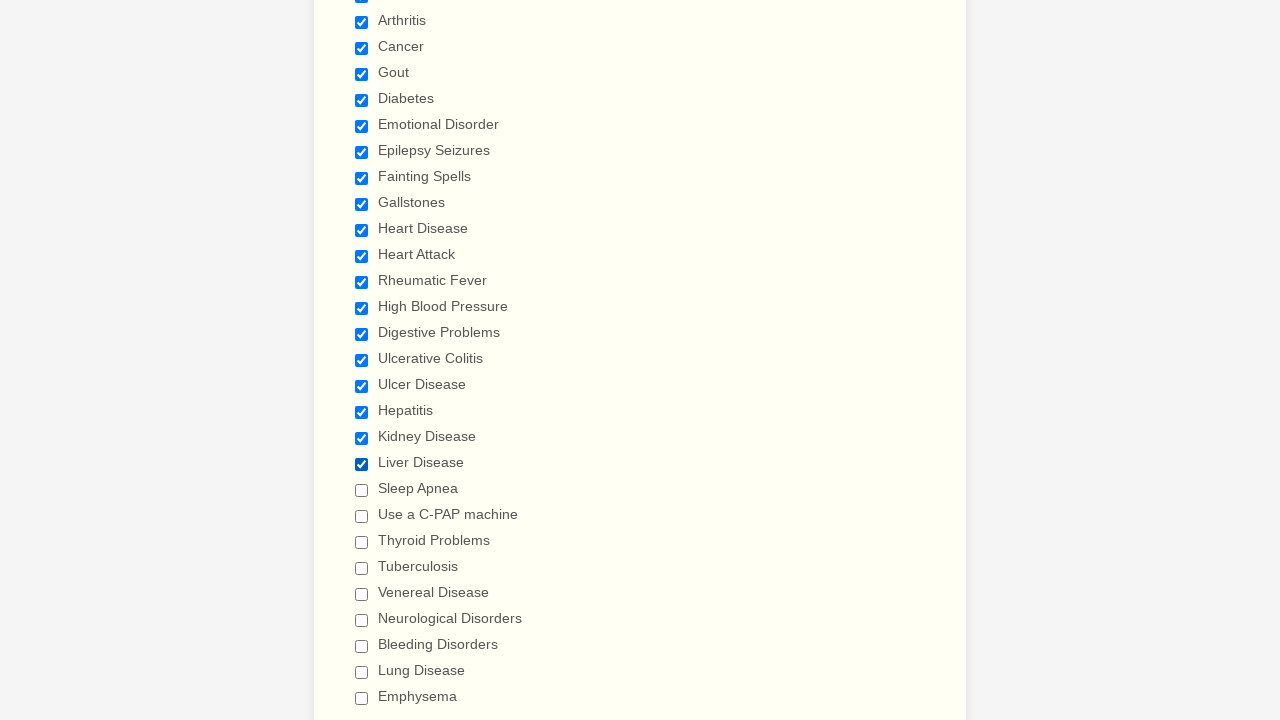

Selected checkbox #21 at (362, 490) on div.form-single-column input[type='checkbox'] >> nth=20
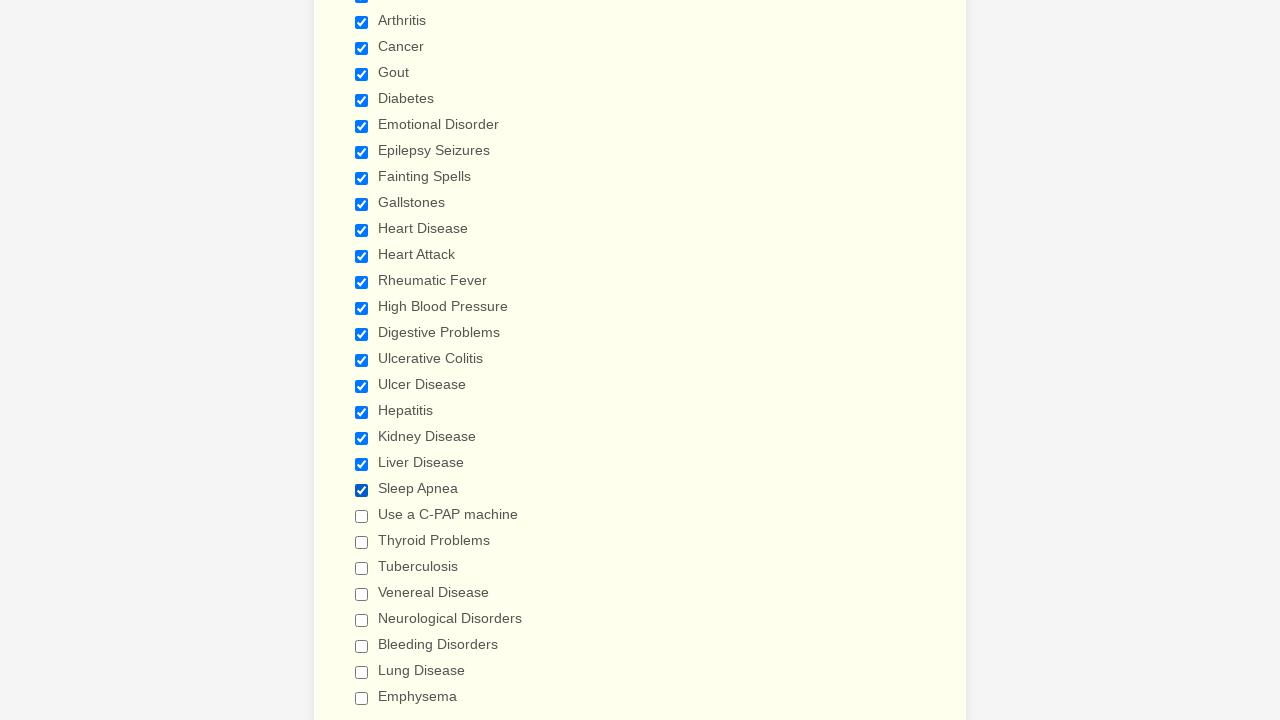

Selected checkbox #22 at (362, 516) on div.form-single-column input[type='checkbox'] >> nth=21
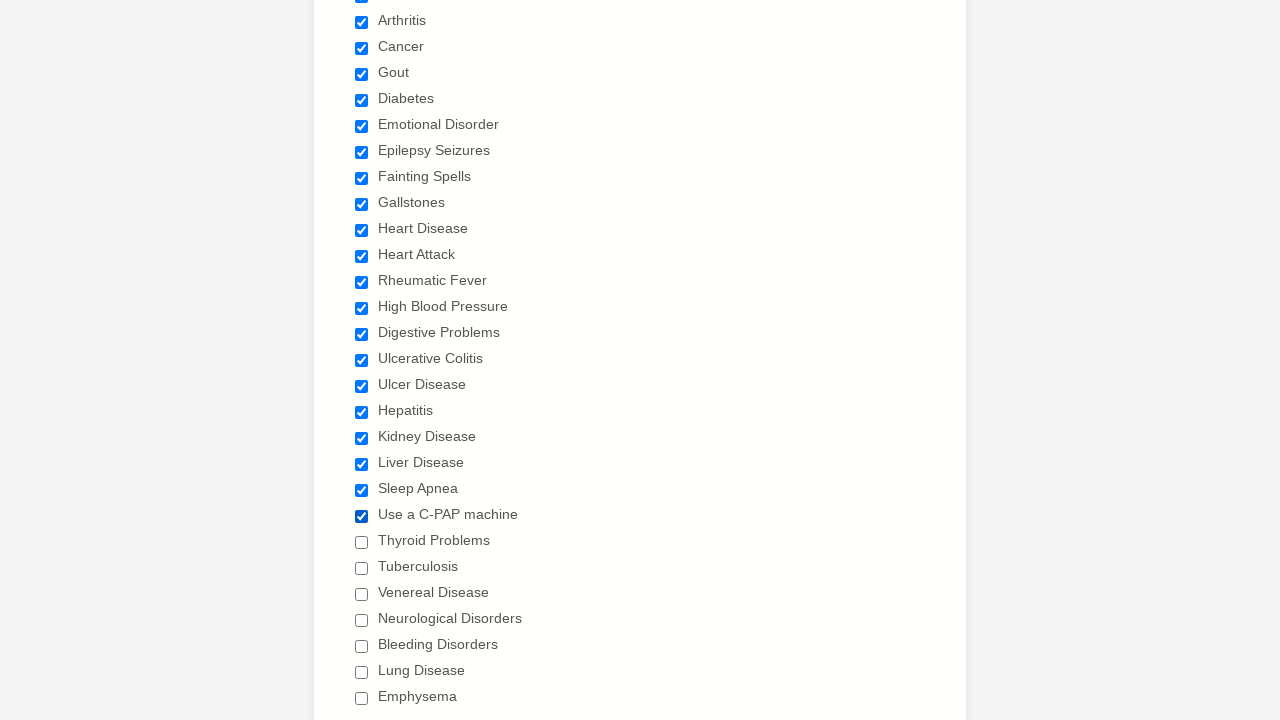

Selected checkbox #23 at (362, 542) on div.form-single-column input[type='checkbox'] >> nth=22
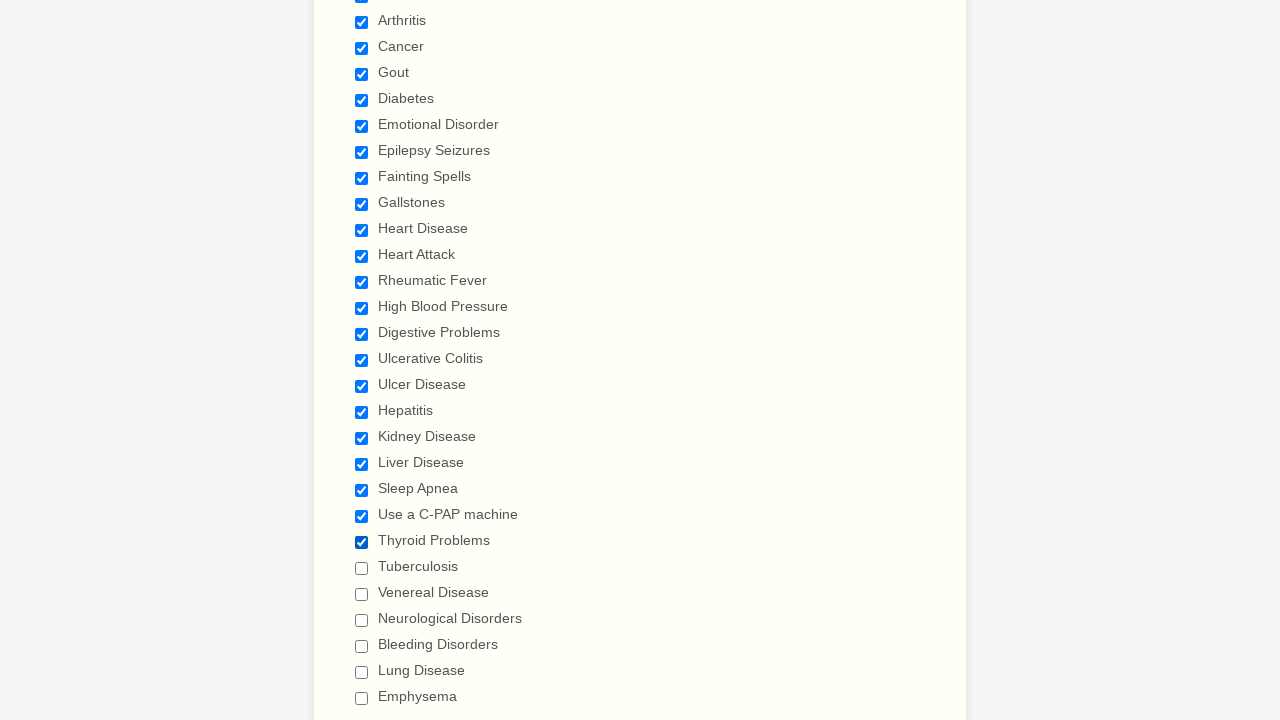

Selected checkbox #24 at (362, 568) on div.form-single-column input[type='checkbox'] >> nth=23
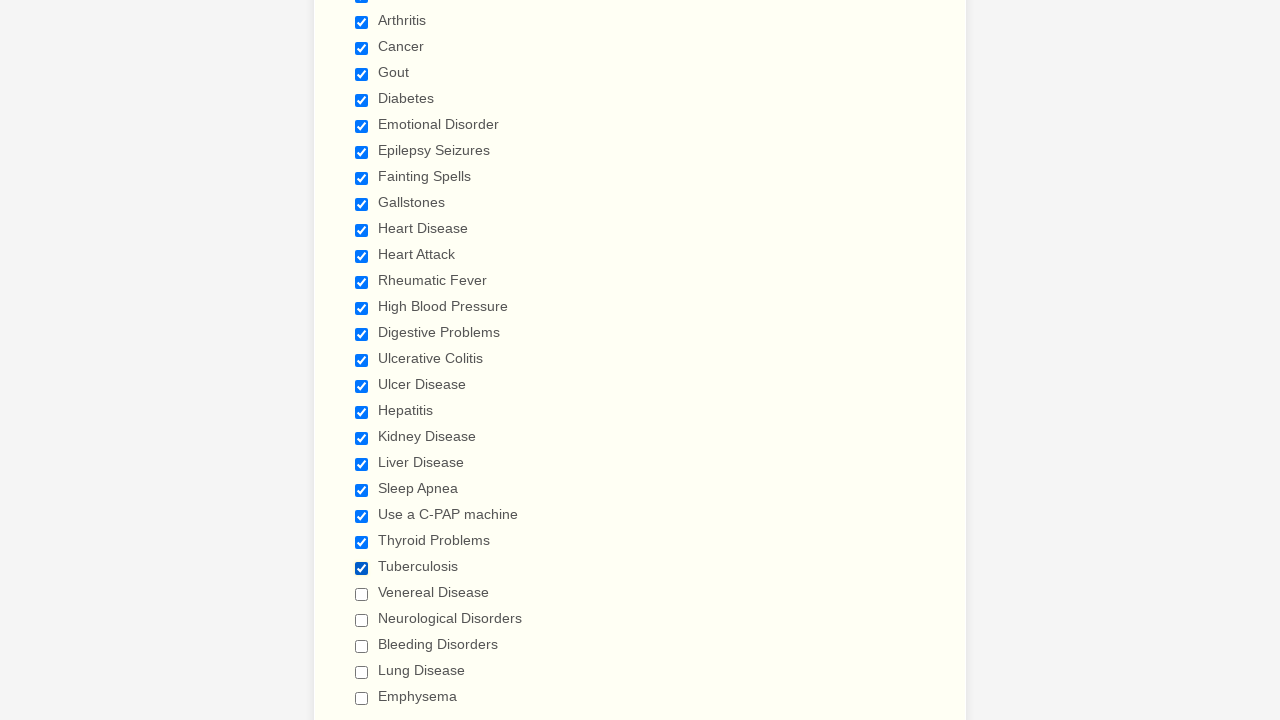

Selected checkbox #25 at (362, 594) on div.form-single-column input[type='checkbox'] >> nth=24
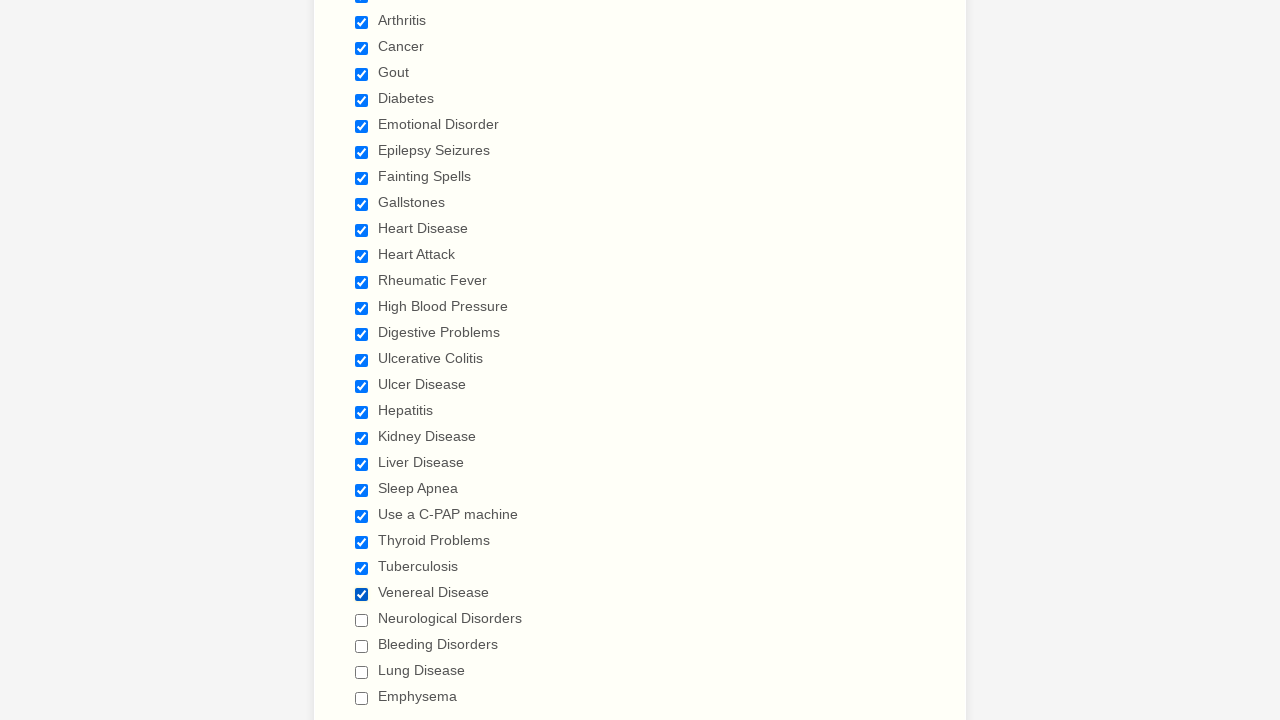

Selected checkbox #26 at (362, 620) on div.form-single-column input[type='checkbox'] >> nth=25
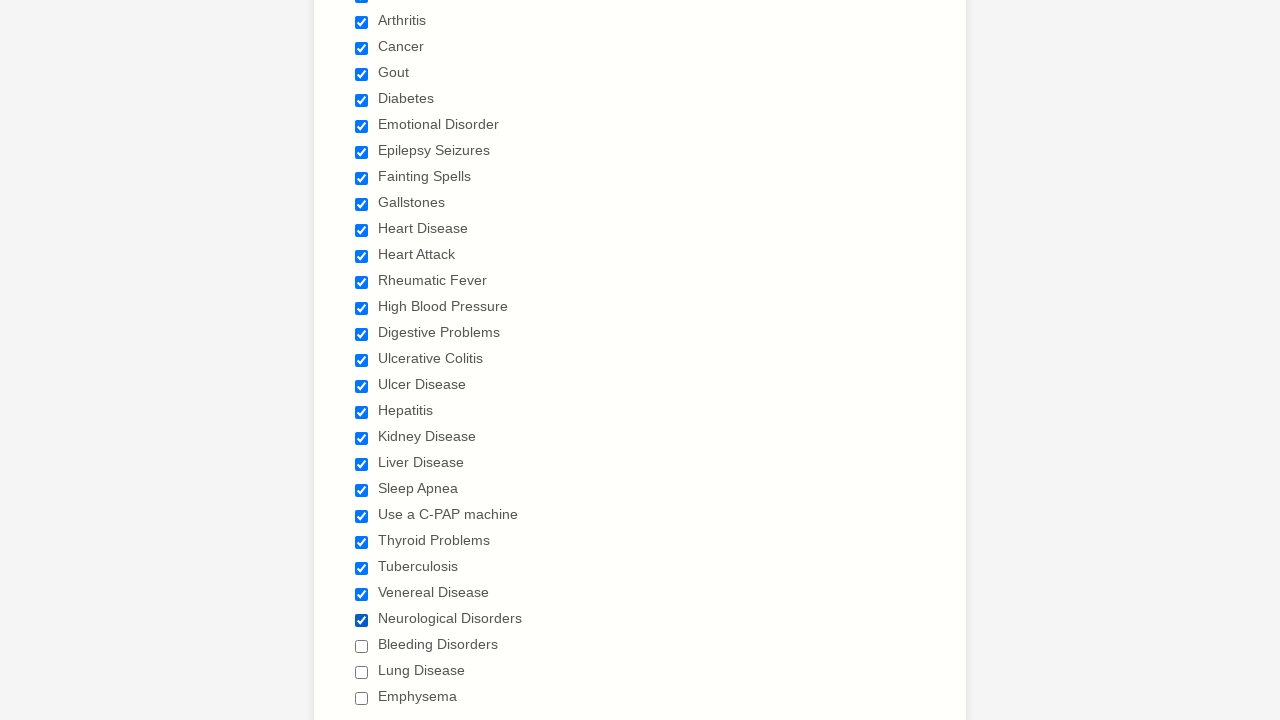

Selected checkbox #27 at (362, 646) on div.form-single-column input[type='checkbox'] >> nth=26
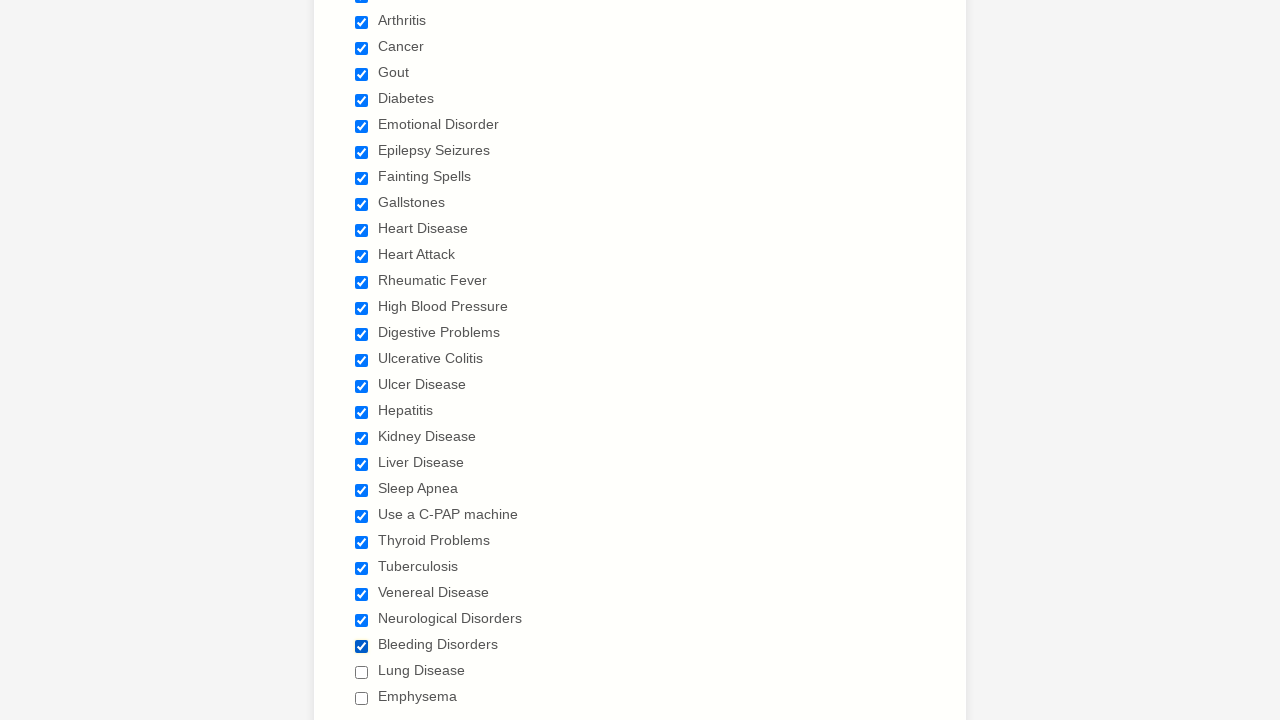

Selected checkbox #28 at (362, 672) on div.form-single-column input[type='checkbox'] >> nth=27
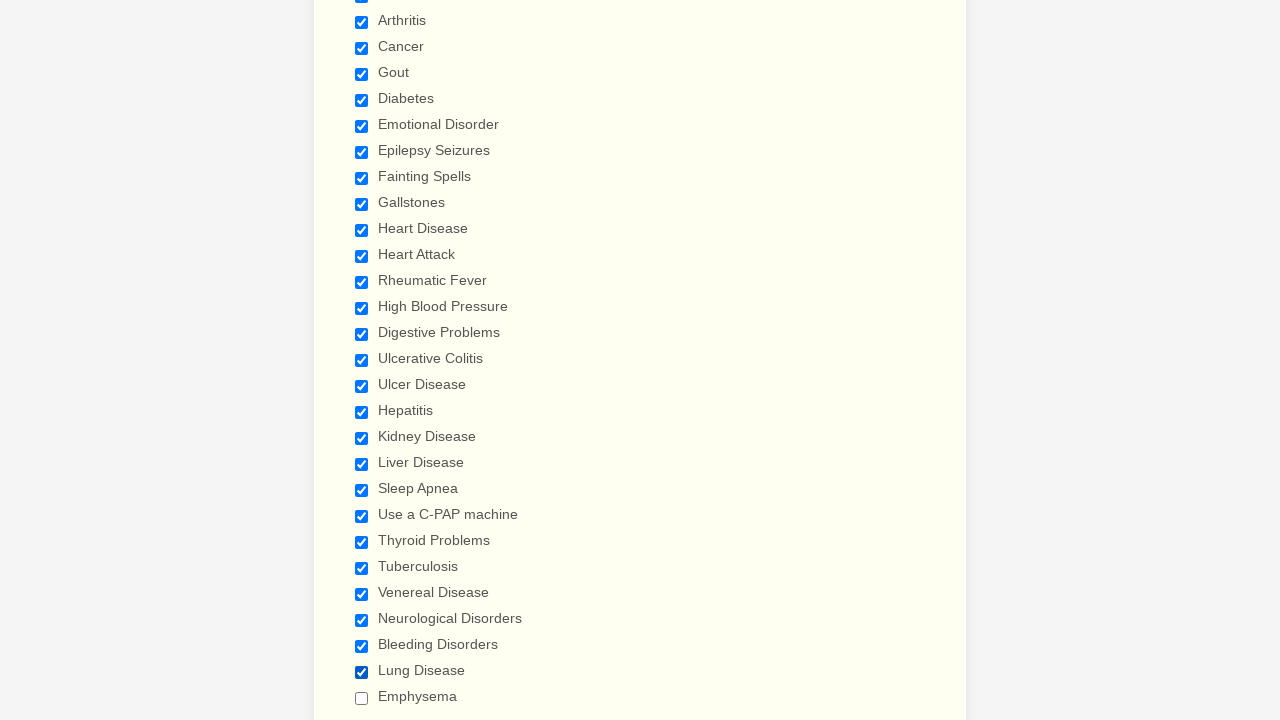

Selected checkbox #29 at (362, 698) on div.form-single-column input[type='checkbox'] >> nth=28
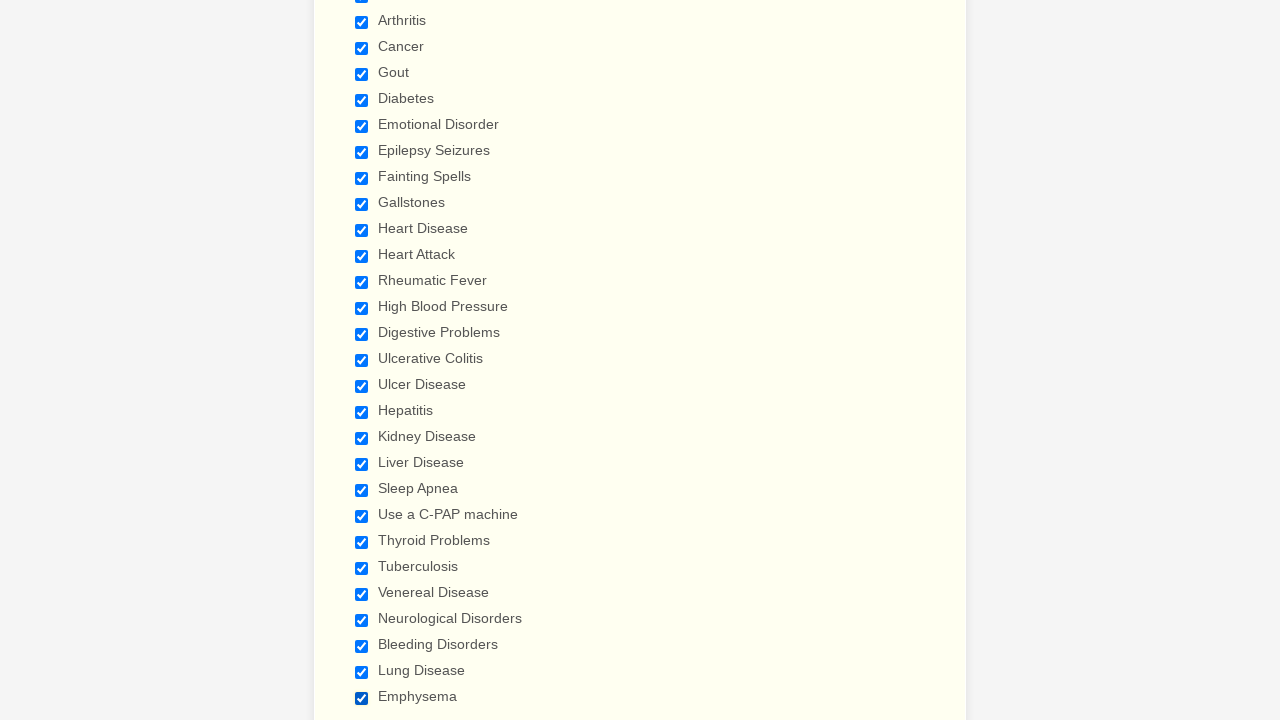

Cleared cookies before page refresh
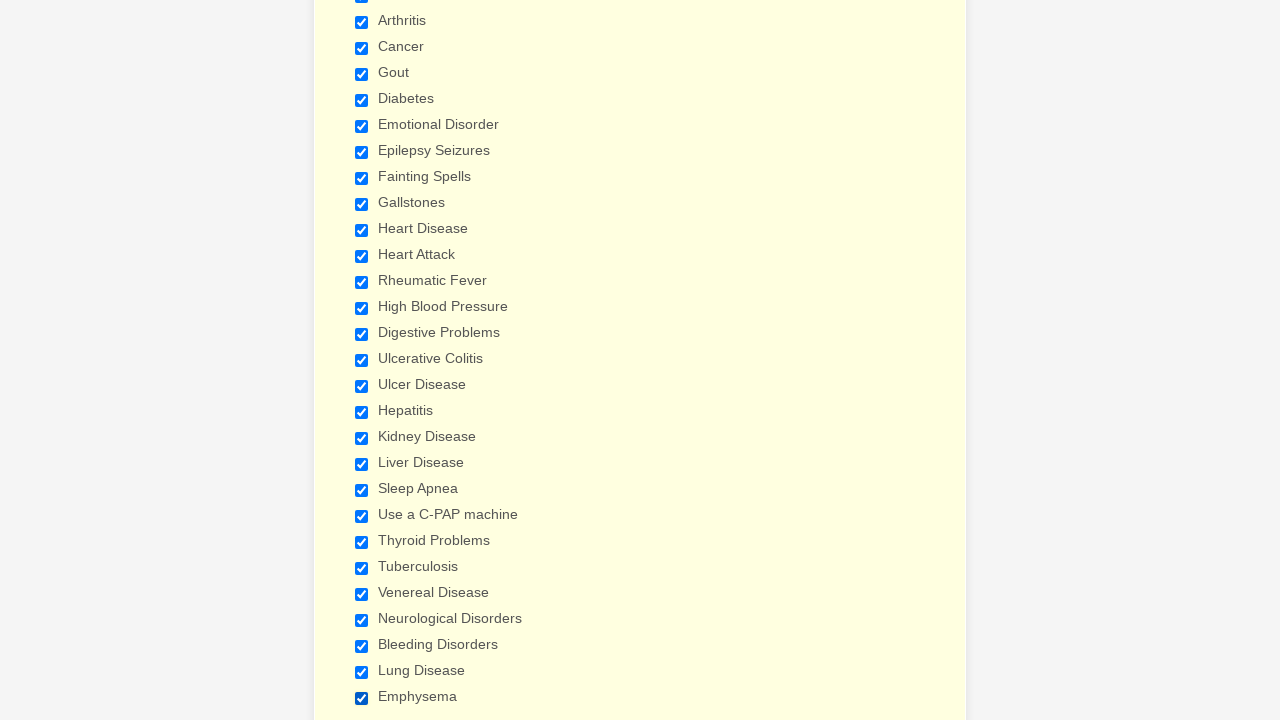

Reloaded the page
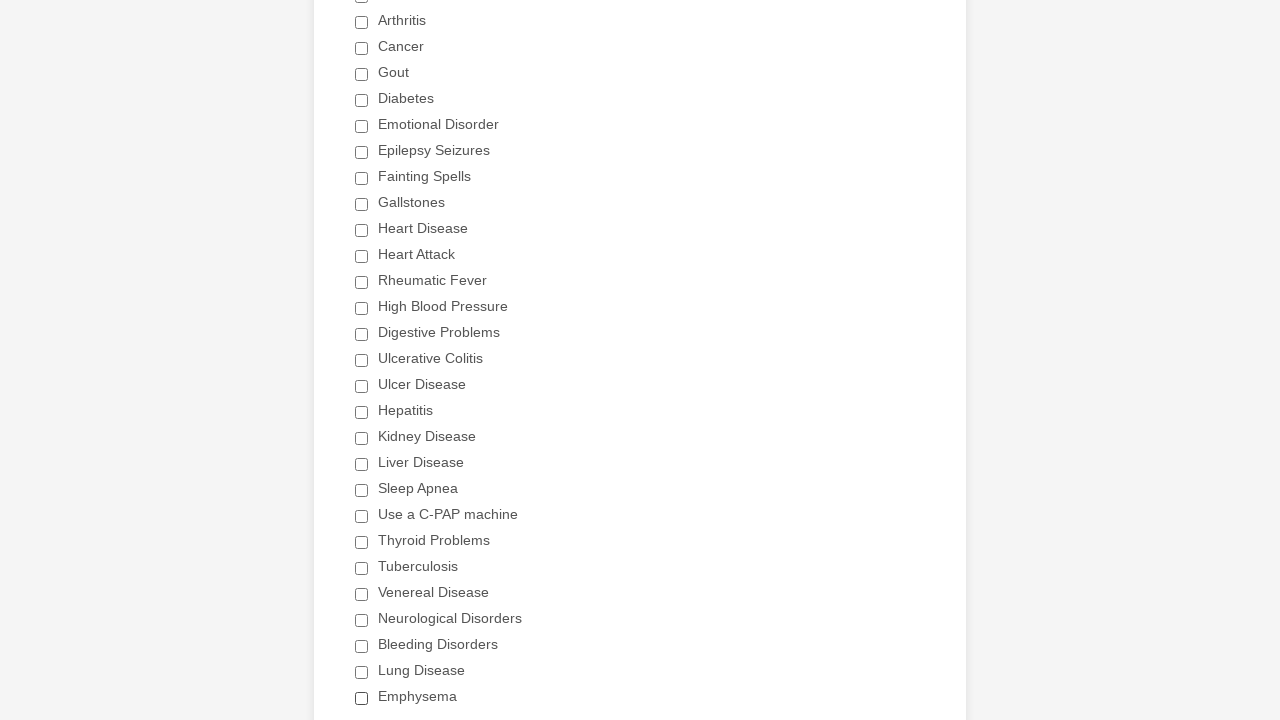

Waited for checkboxes to reload after page refresh
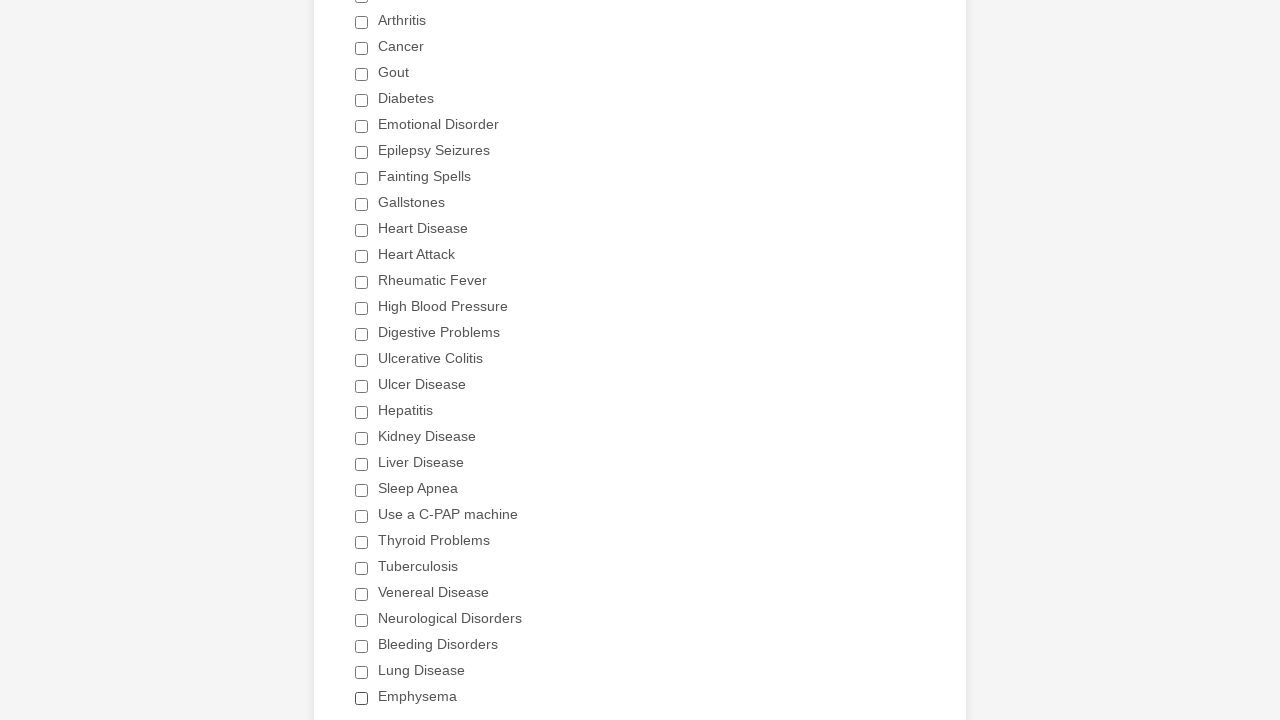

Located the Heart Attack checkbox
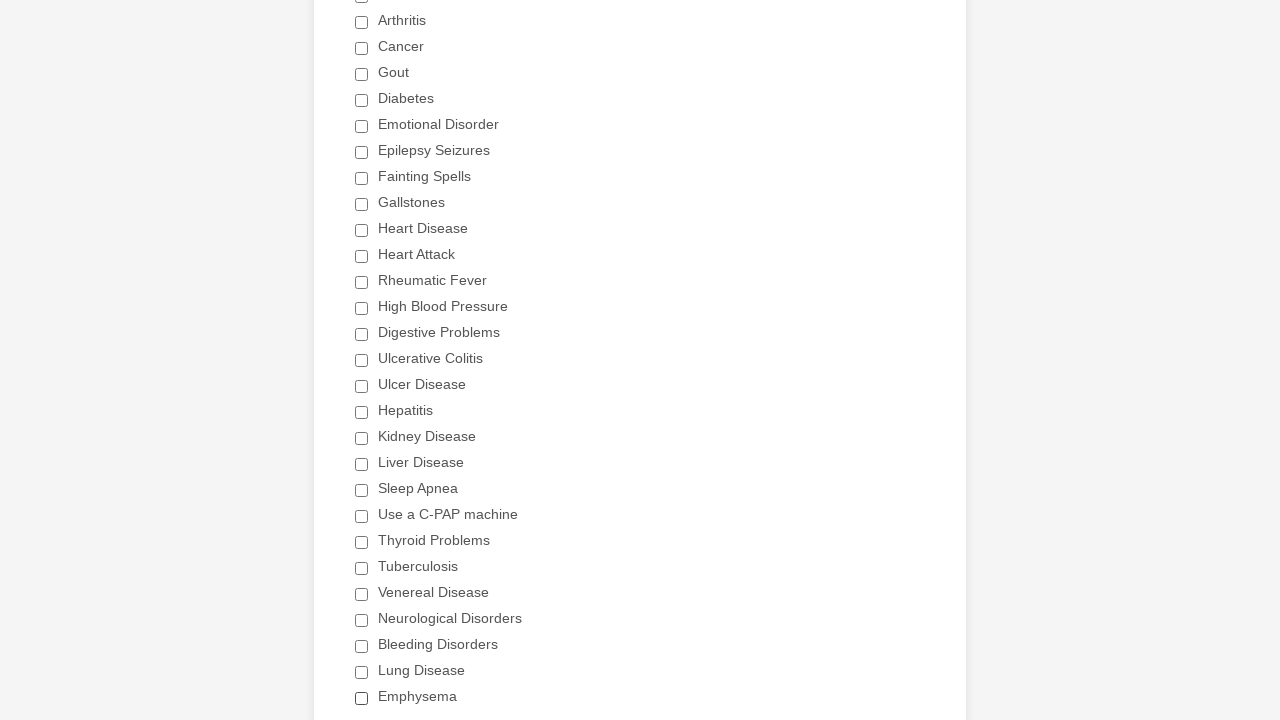

Selected the Heart Attack checkbox at (362, 256) on div.form-single-column input[value='Heart Attack']
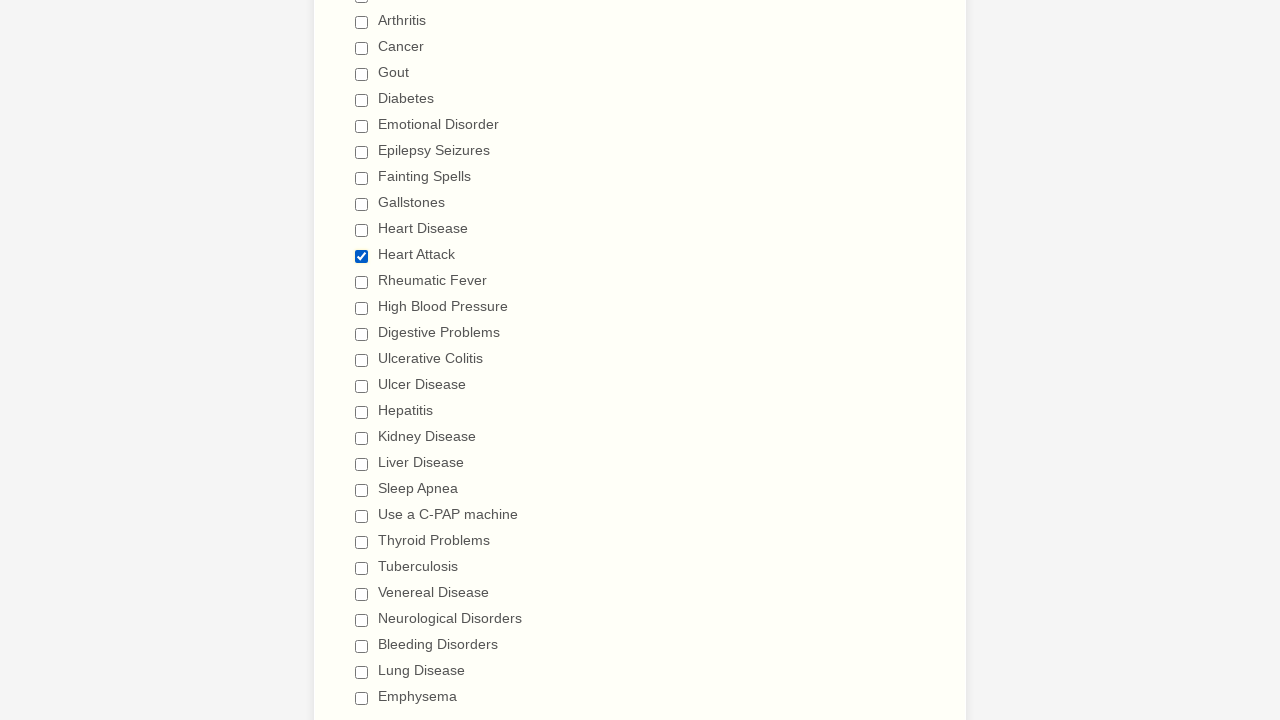

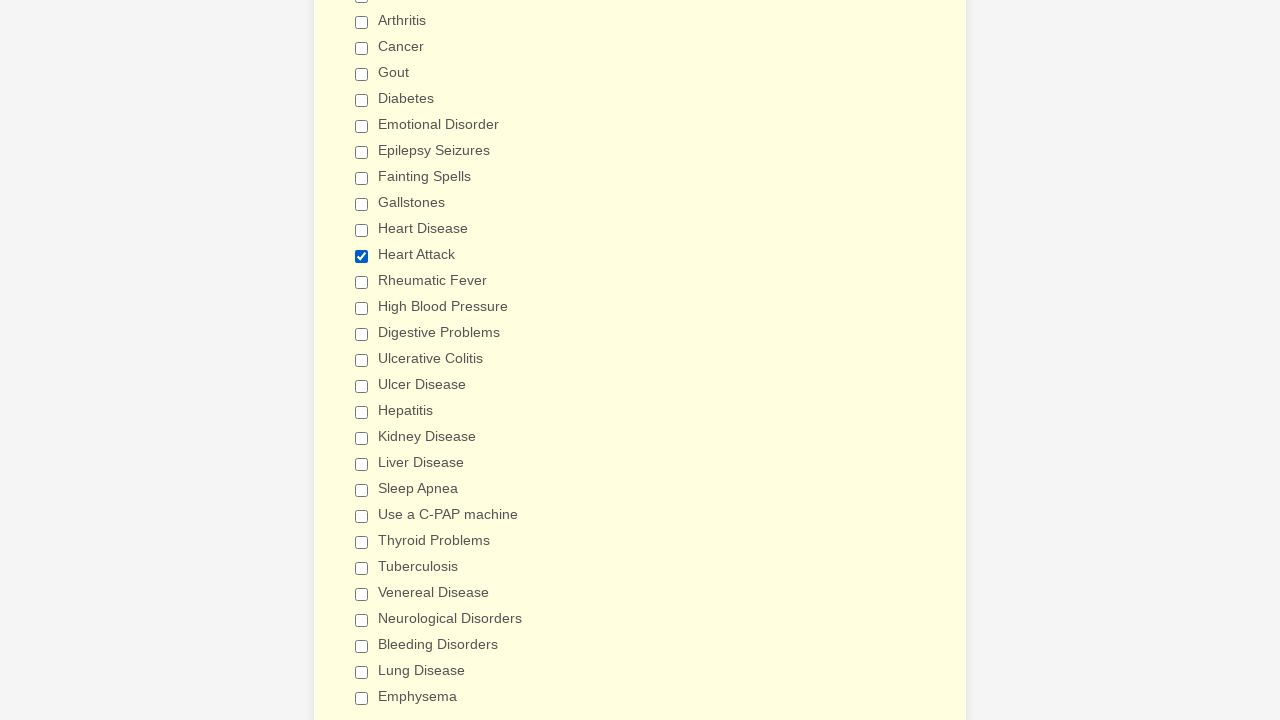